Tests an arithmetic practice website by clicking start, reading math problems, solving them, and entering answers in a loop

Starting URL: https://arithmetic.zetamac.com/

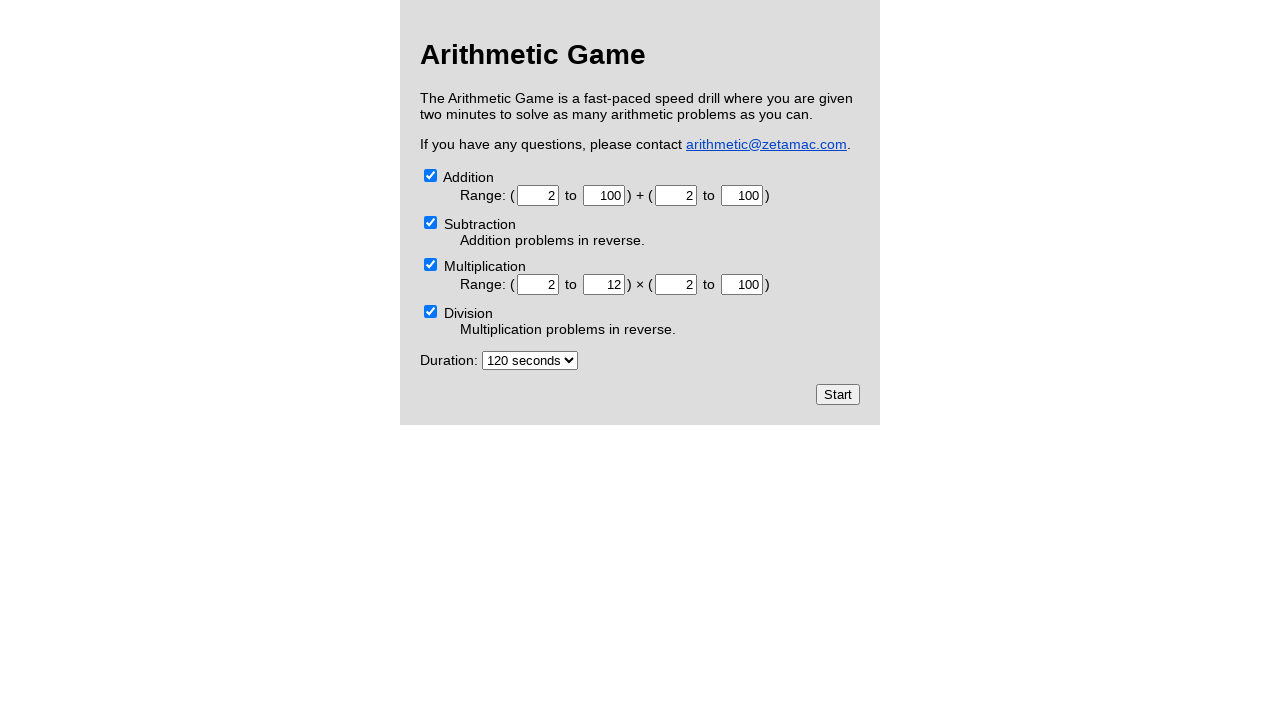

Clicked start button to begin arithmetic practice at (838, 394) on input[type="submit"]
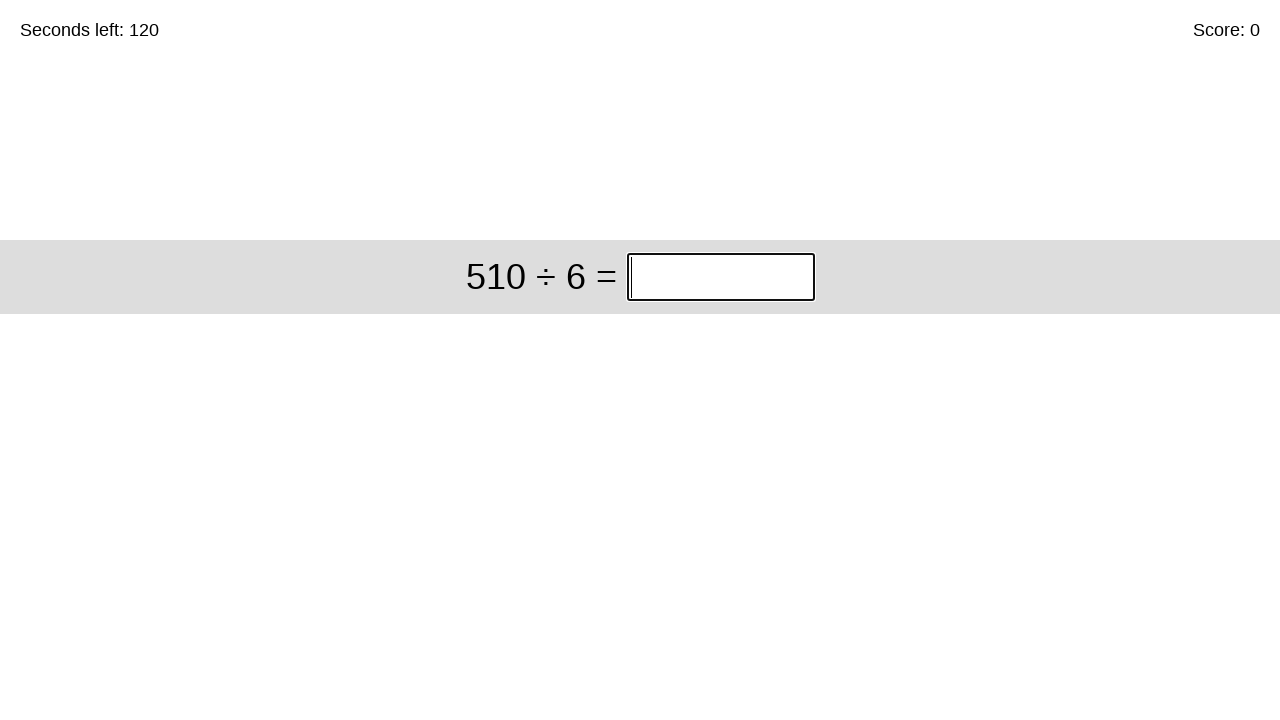

First arithmetic problem loaded
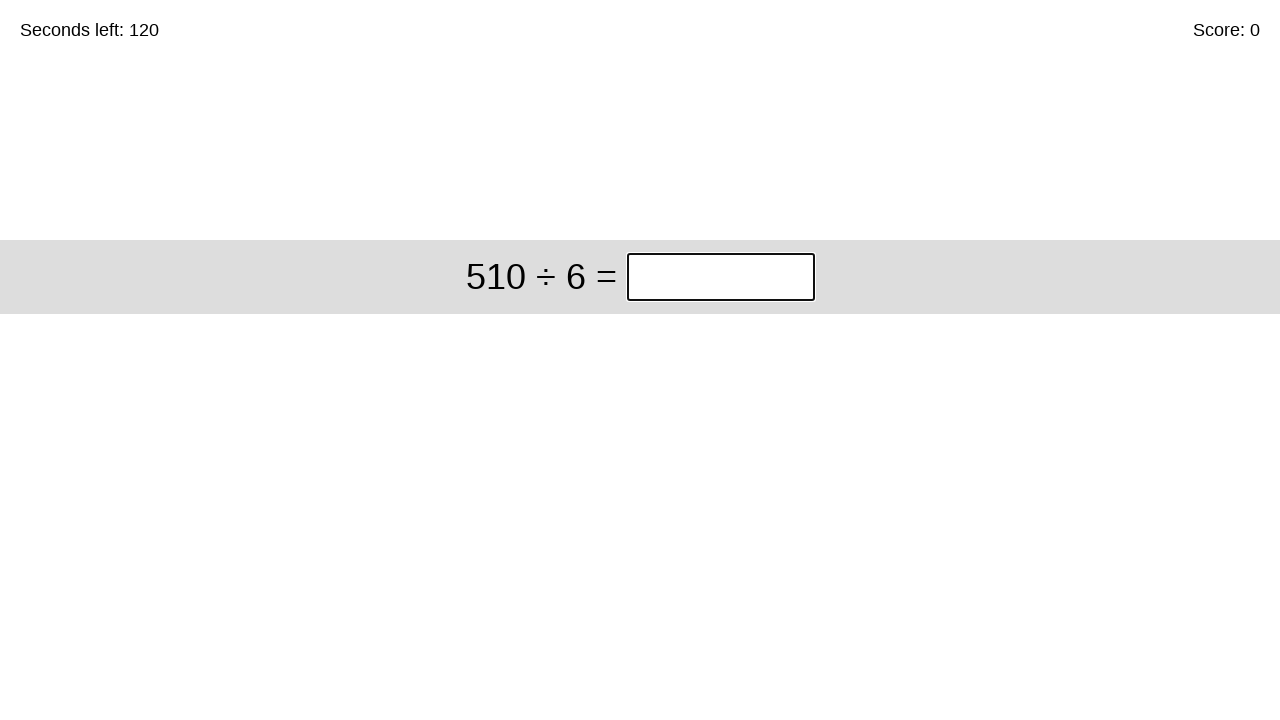

Read problem 1: 510 ÷ 6
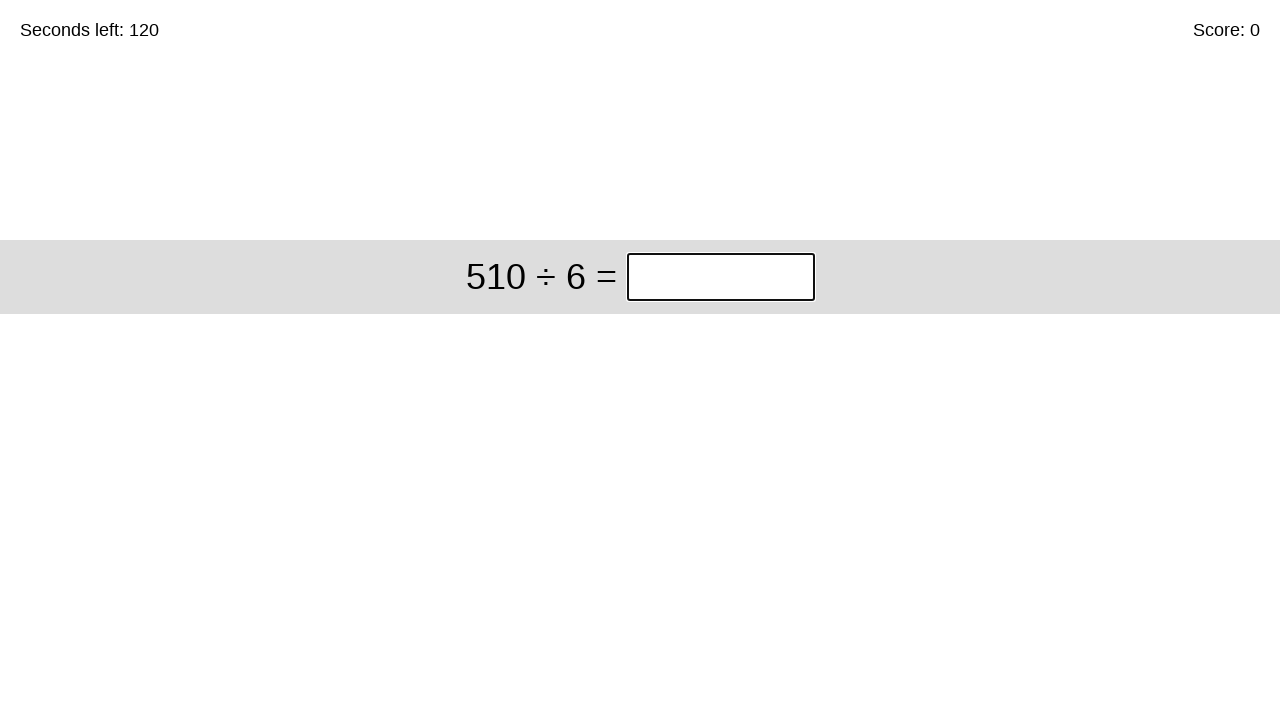

Calculated answer for problem 1: 85
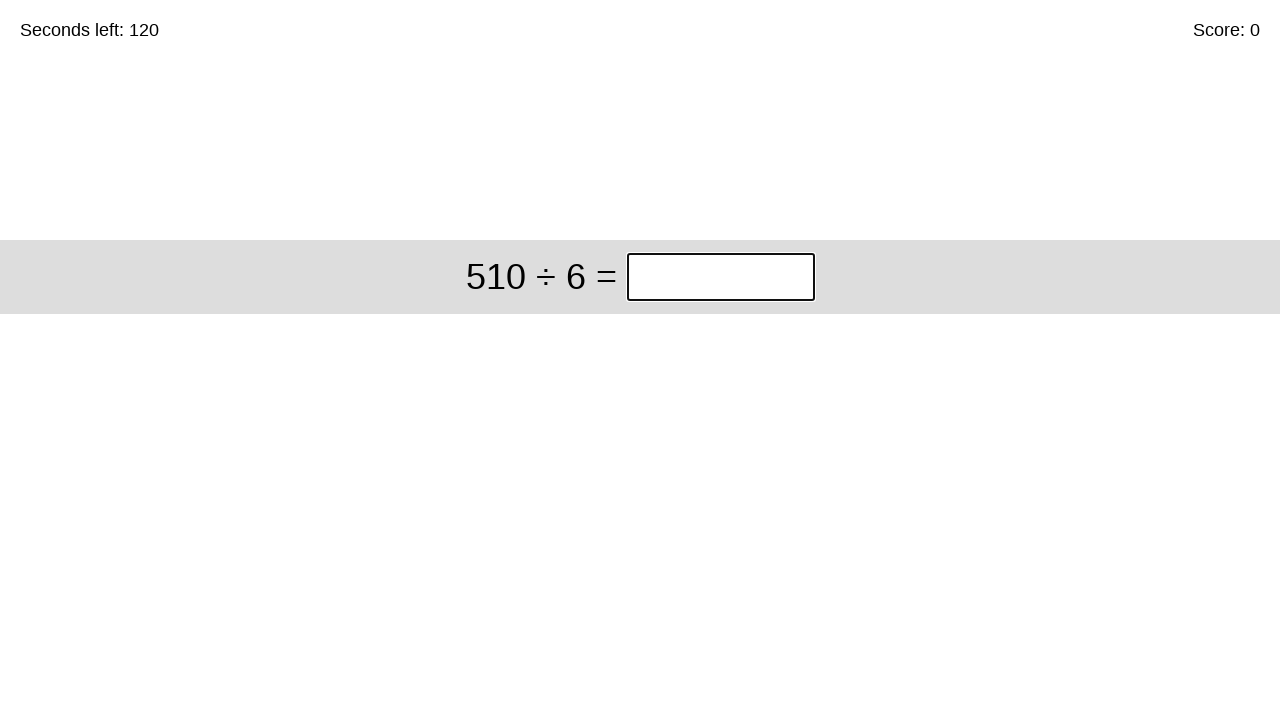

Entered answer 85 for problem 1 on .answer
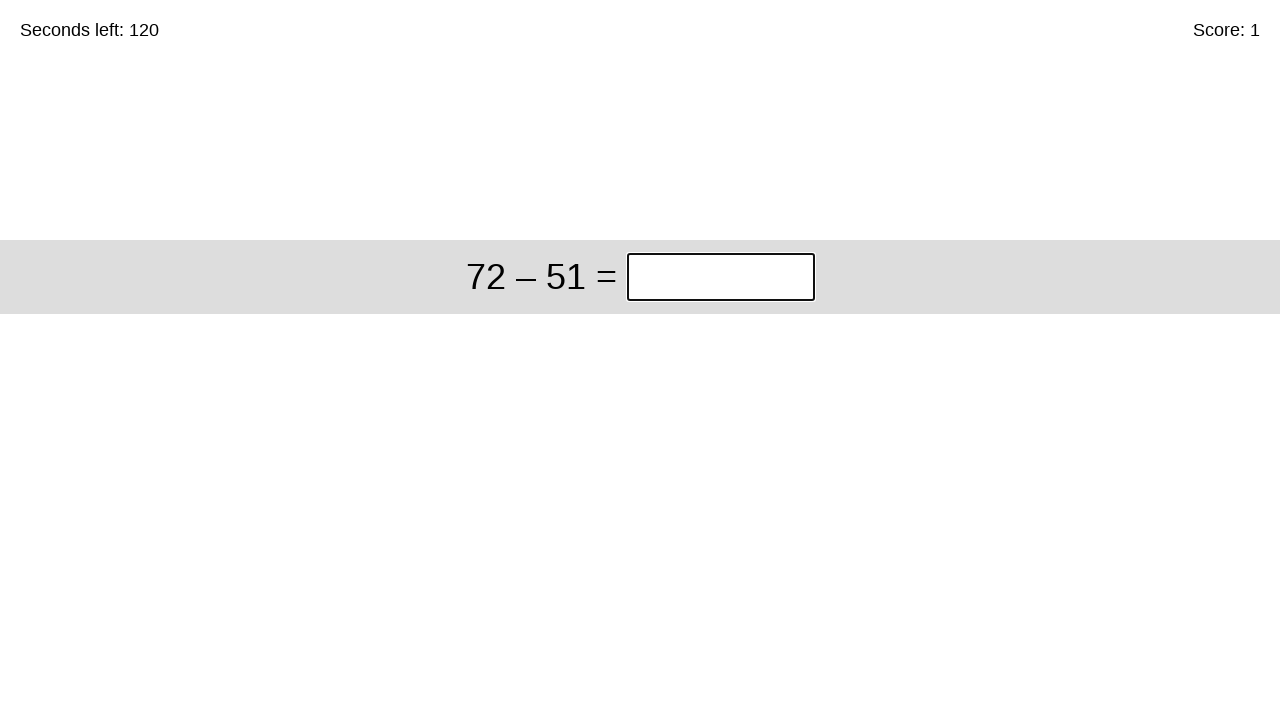

Waited for problem 2 to load
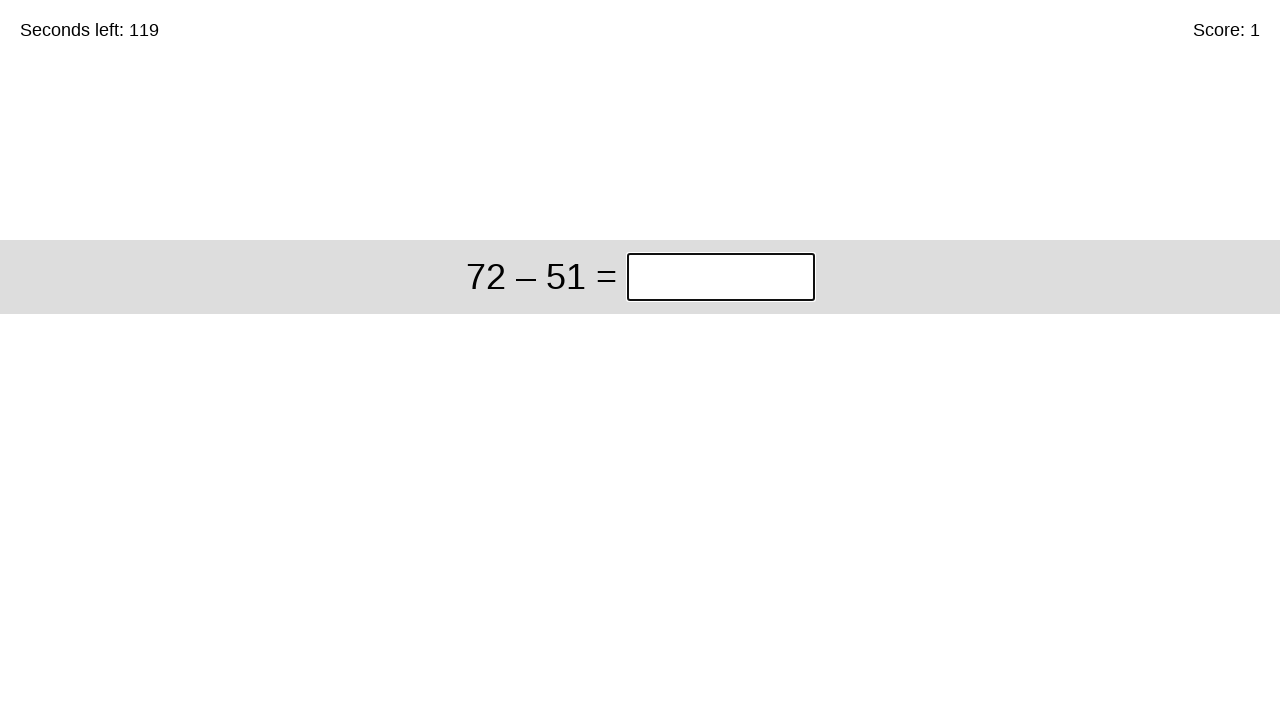

Read problem 2: 72 – 51
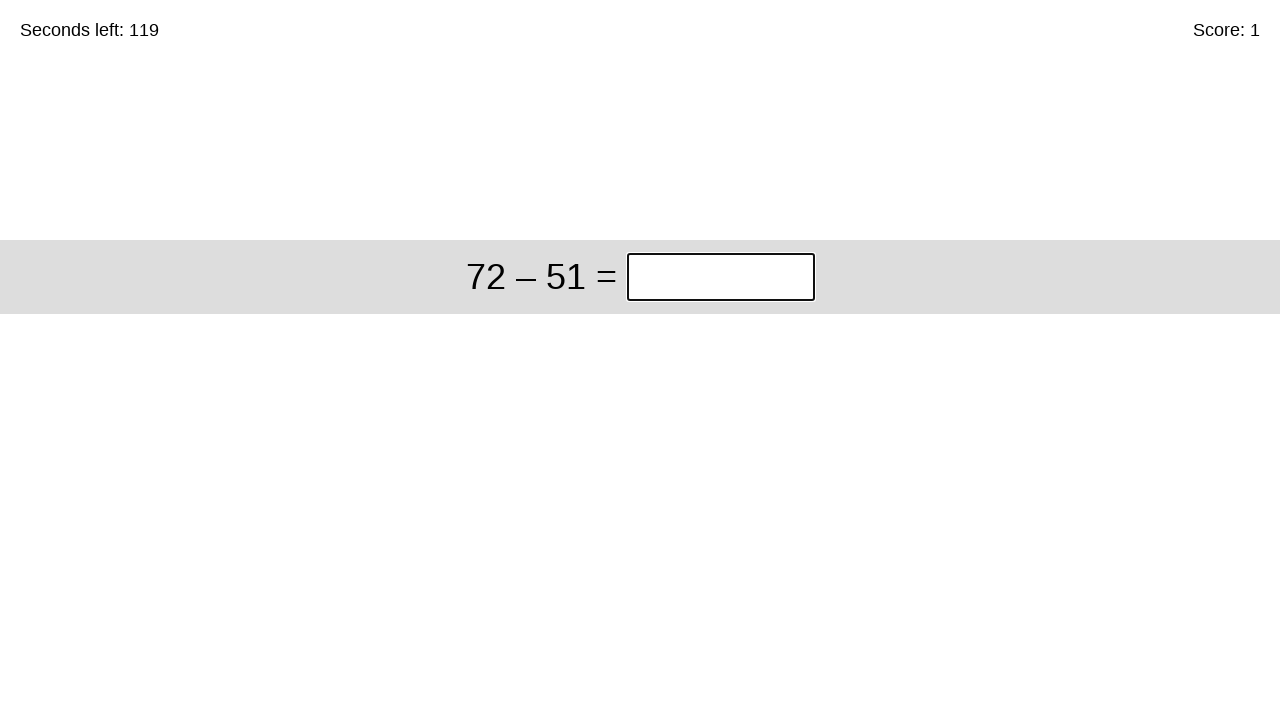

Calculated answer for problem 2: 21
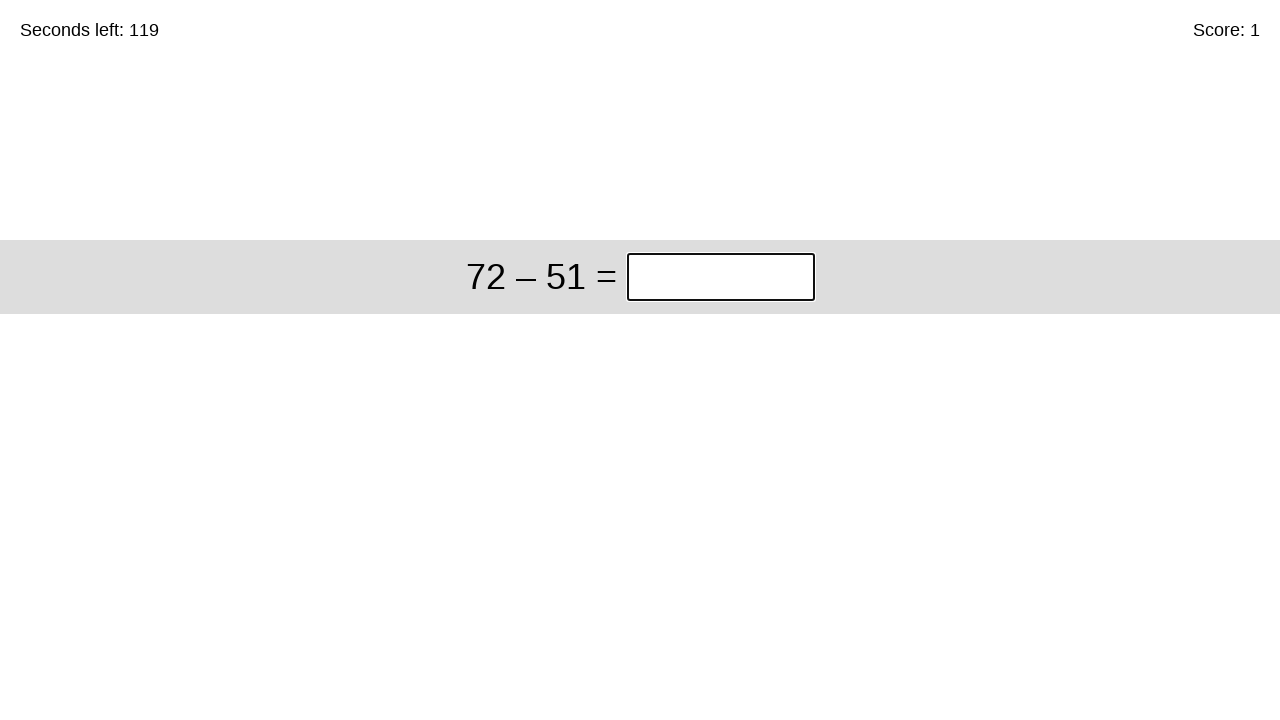

Entered answer 21 for problem 2 on .answer
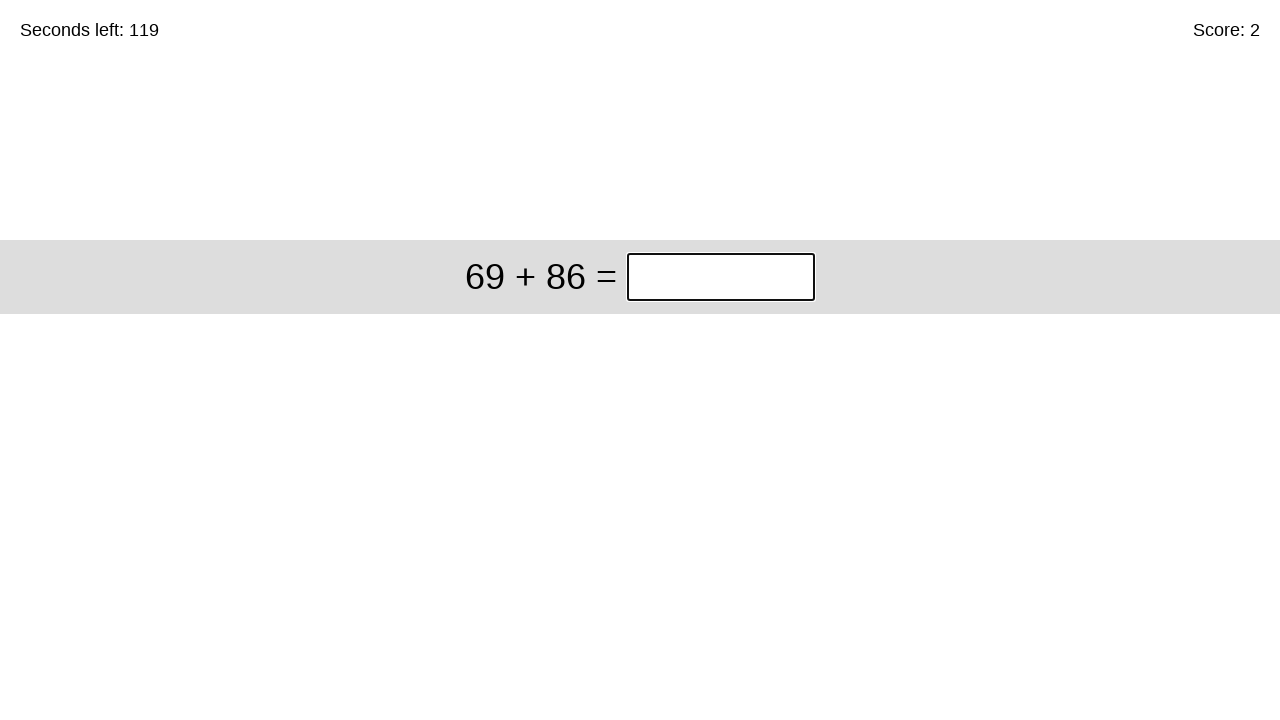

Waited for problem 3 to load
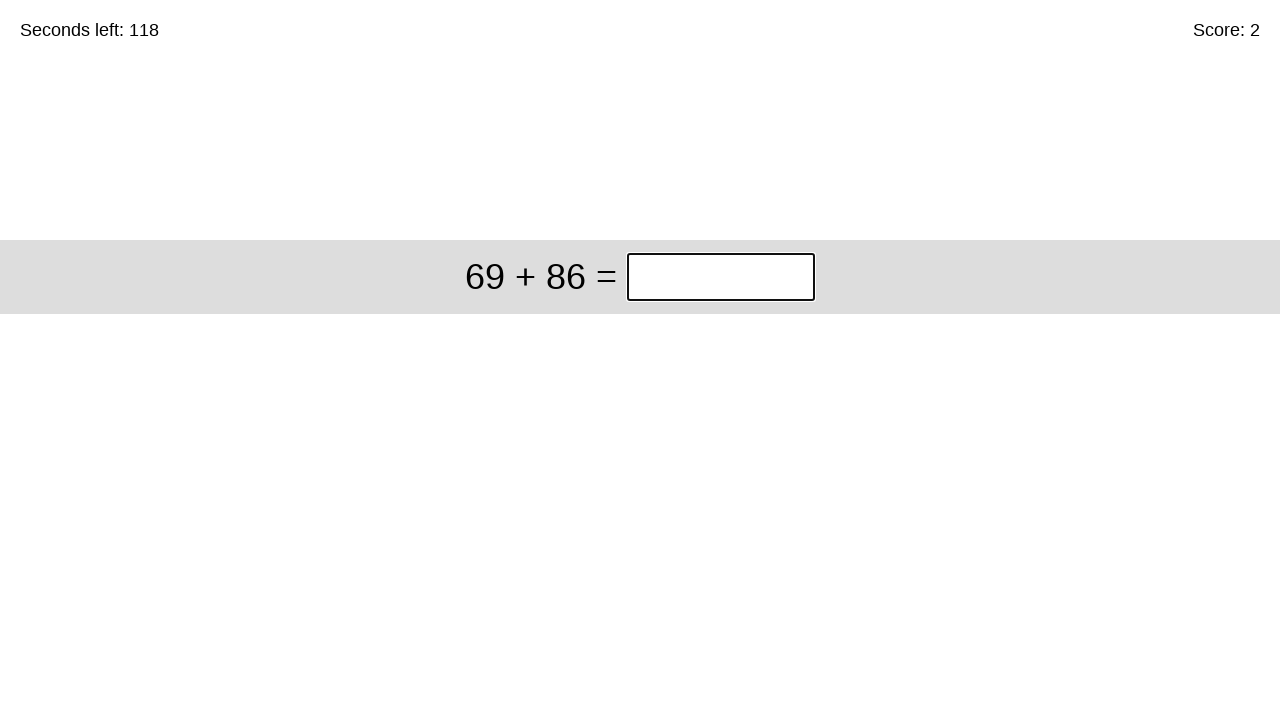

Read problem 3: 69 + 86
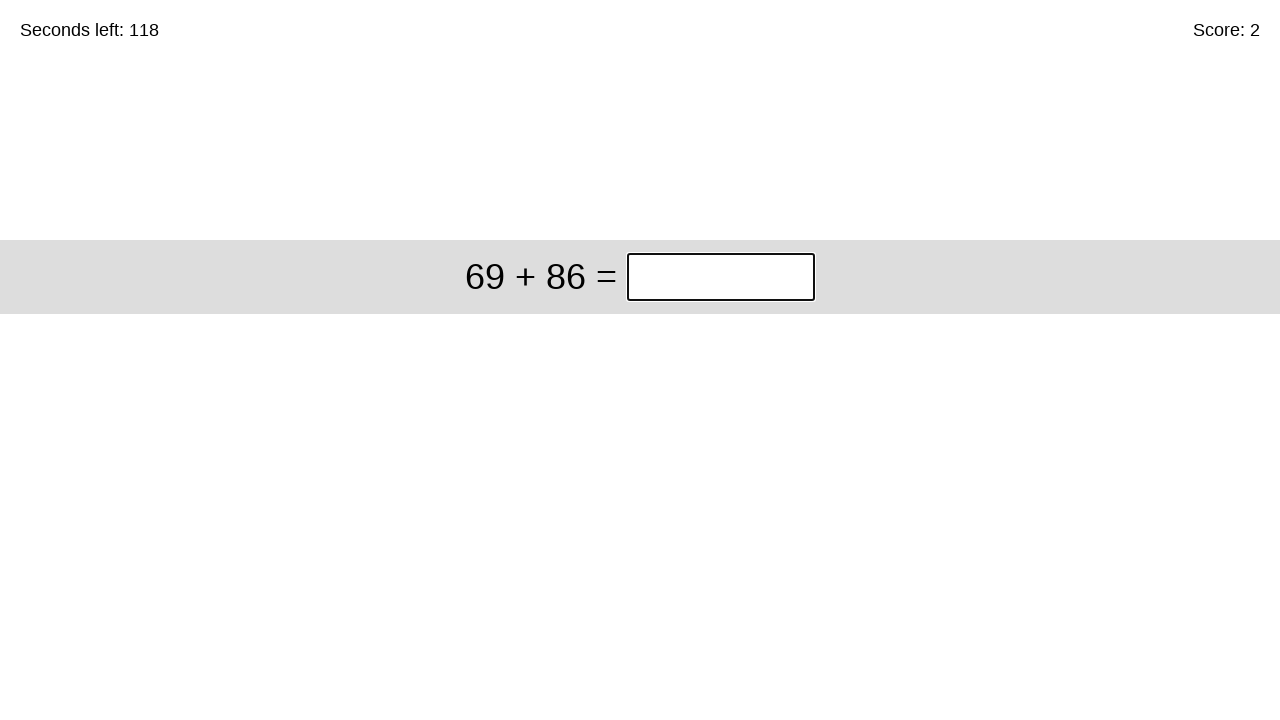

Calculated answer for problem 3: 155
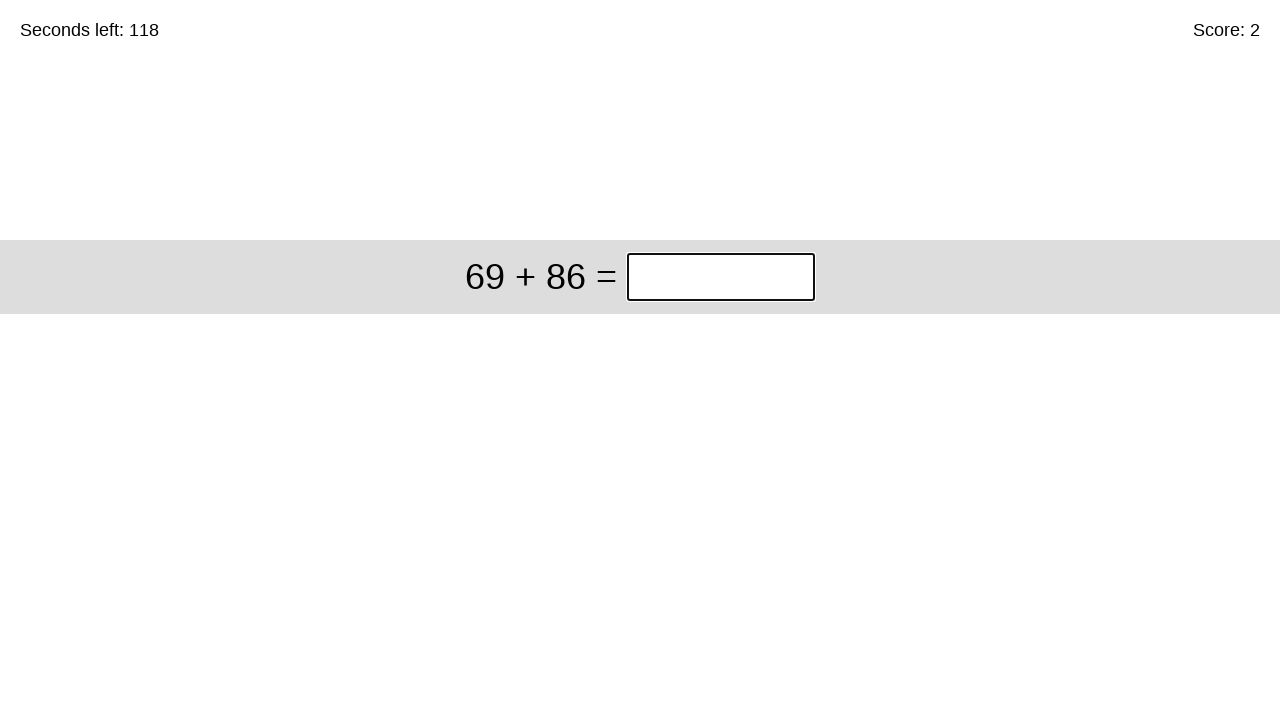

Entered answer 155 for problem 3 on .answer
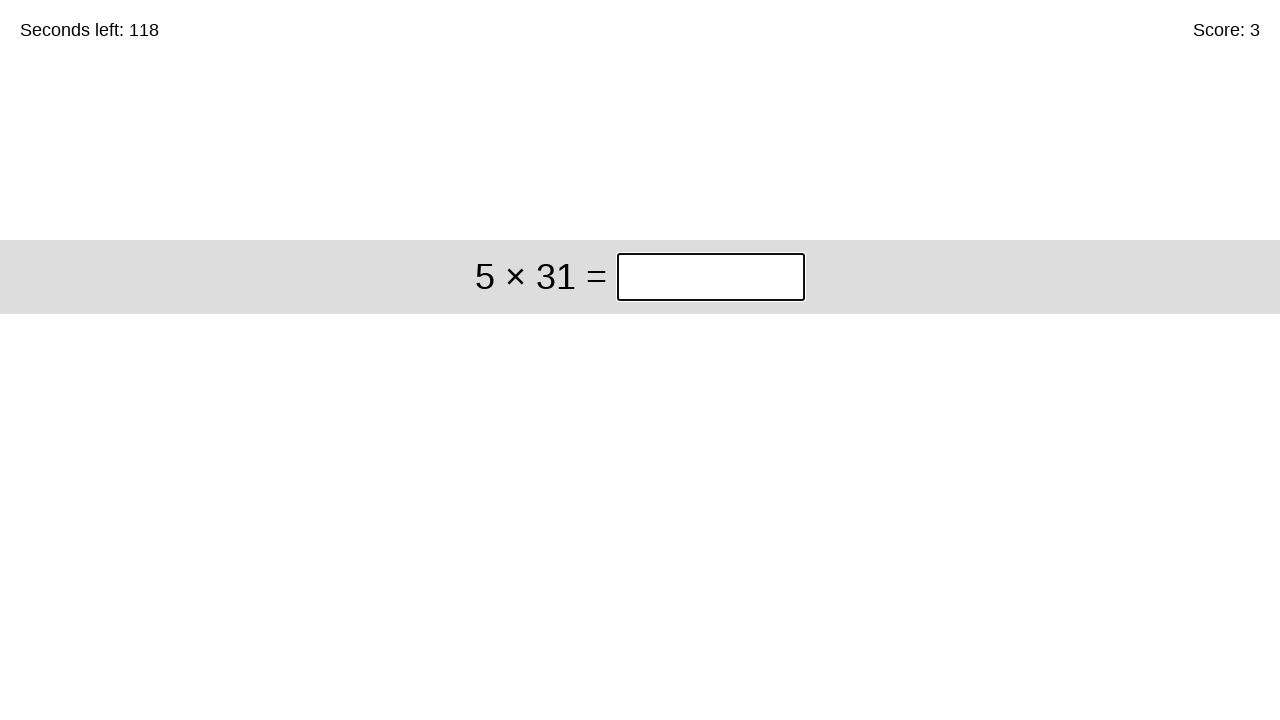

Waited for problem 4 to load
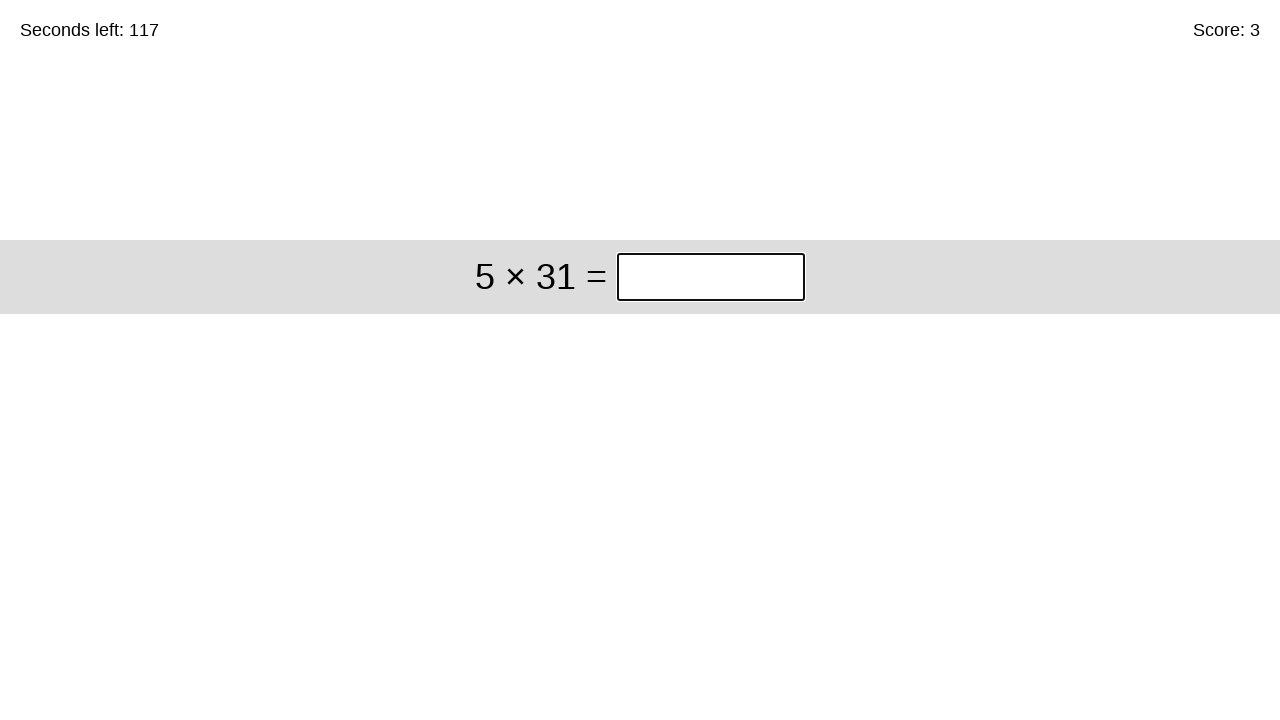

Read problem 4: 5 × 31
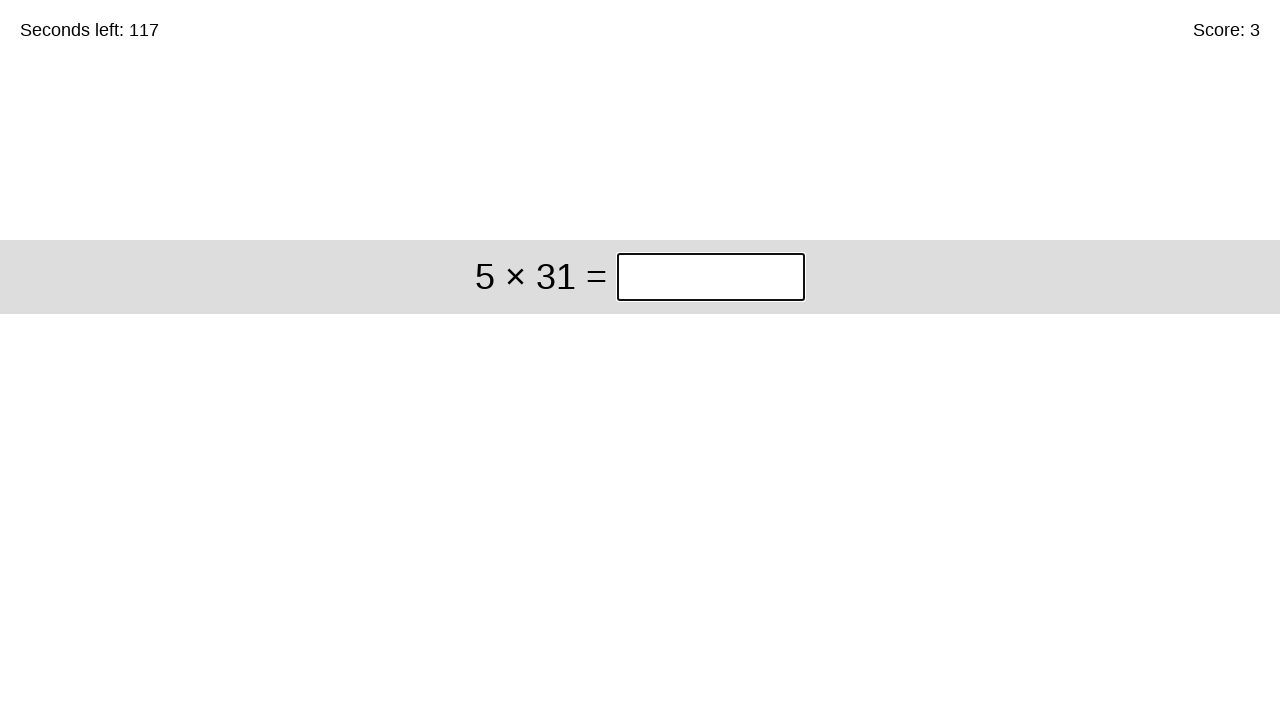

Calculated answer for problem 4: 155
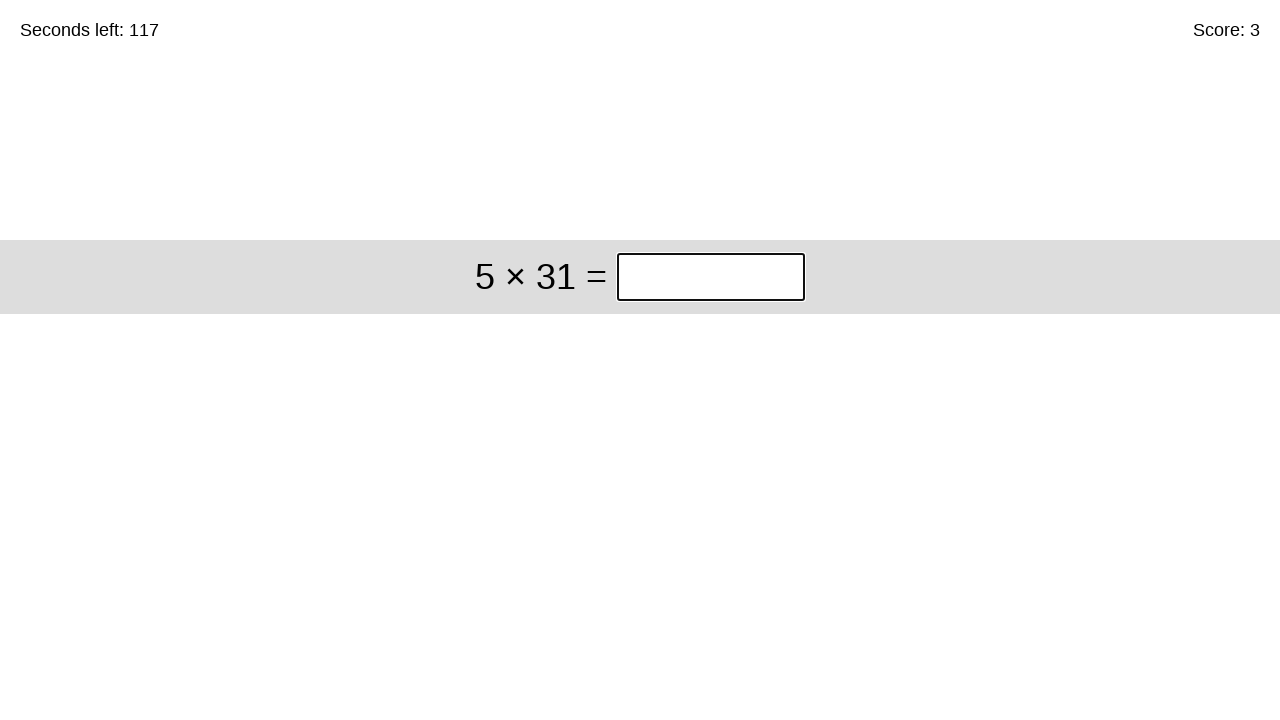

Entered answer 155 for problem 4 on .answer
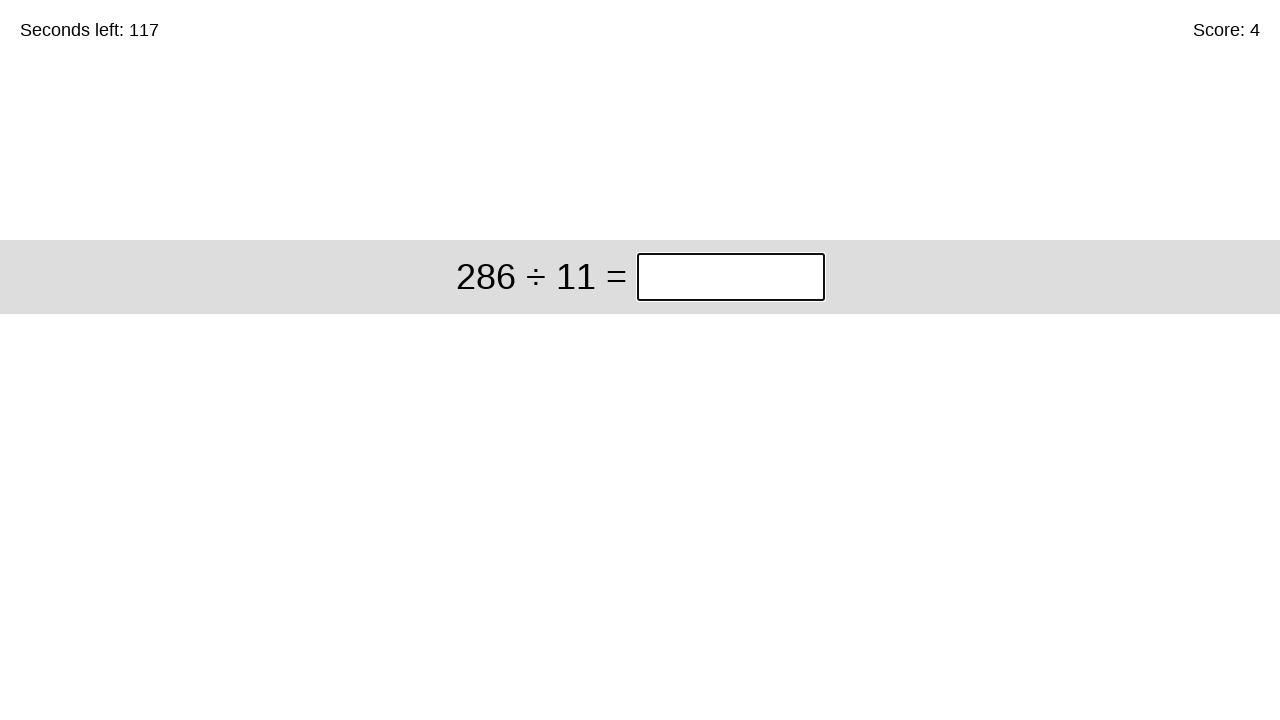

Waited for problem 5 to load
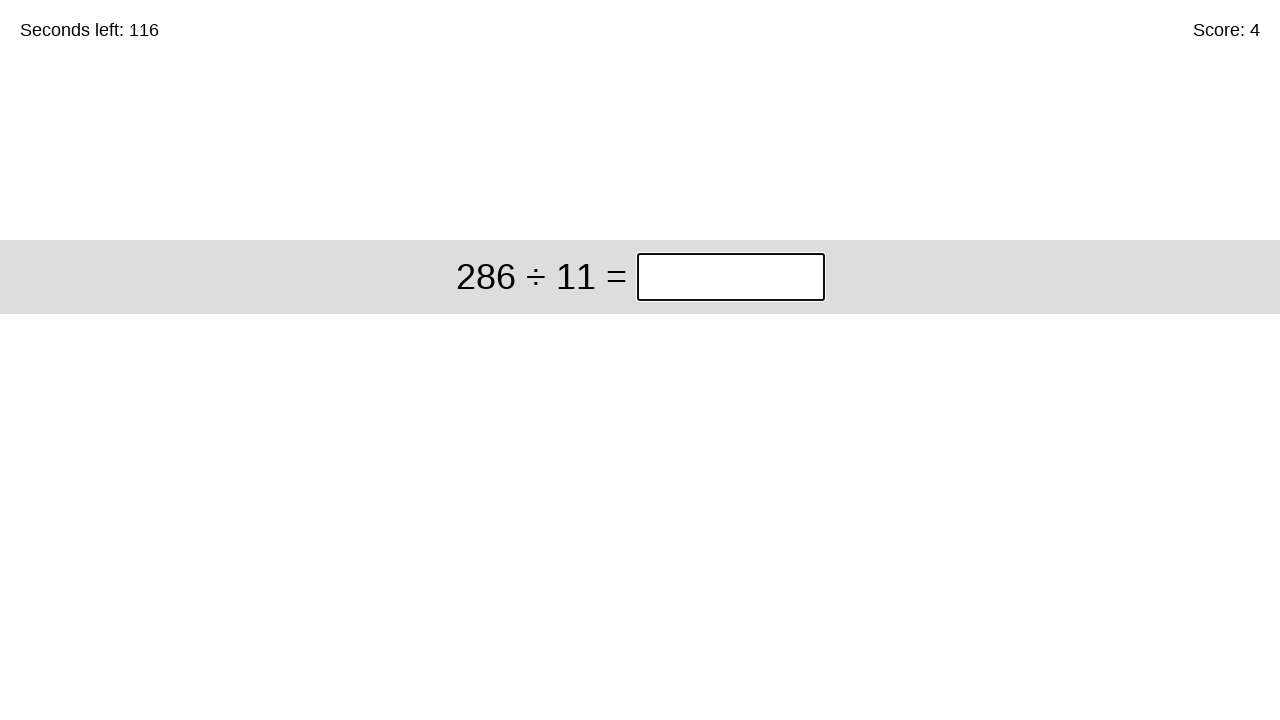

Read problem 5: 286 ÷ 11
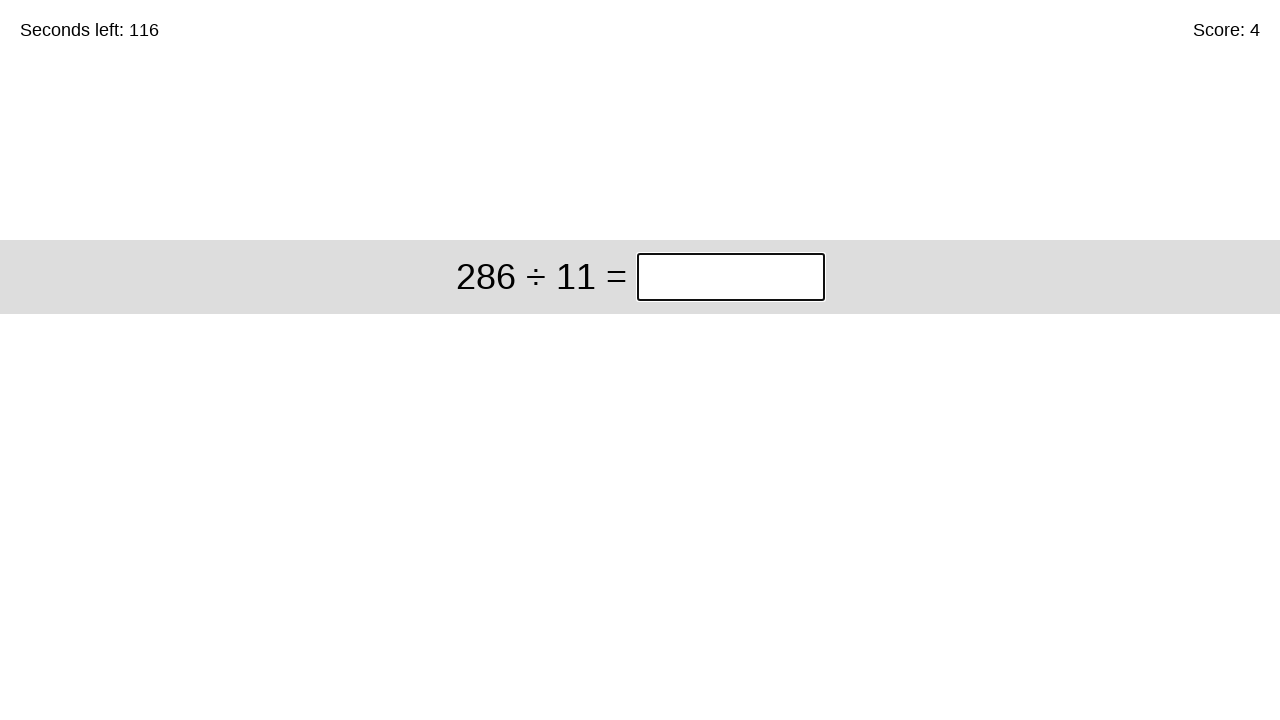

Calculated answer for problem 5: 26
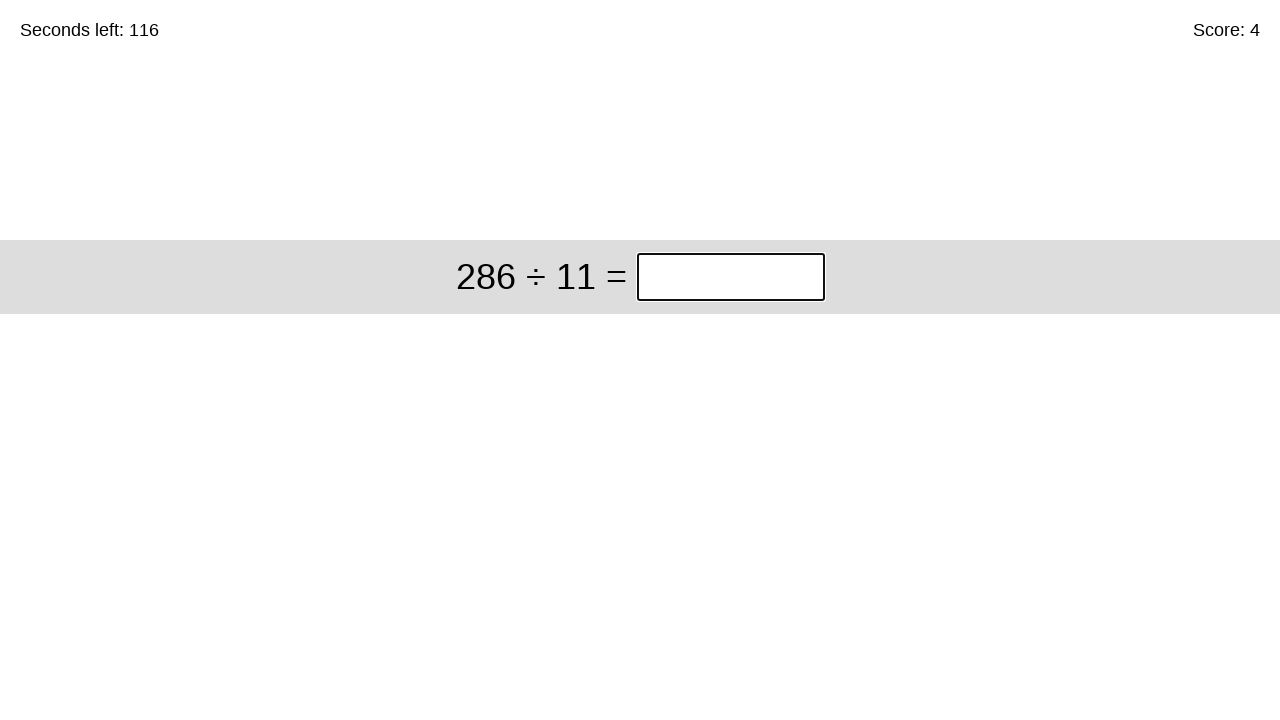

Entered answer 26 for problem 5 on .answer
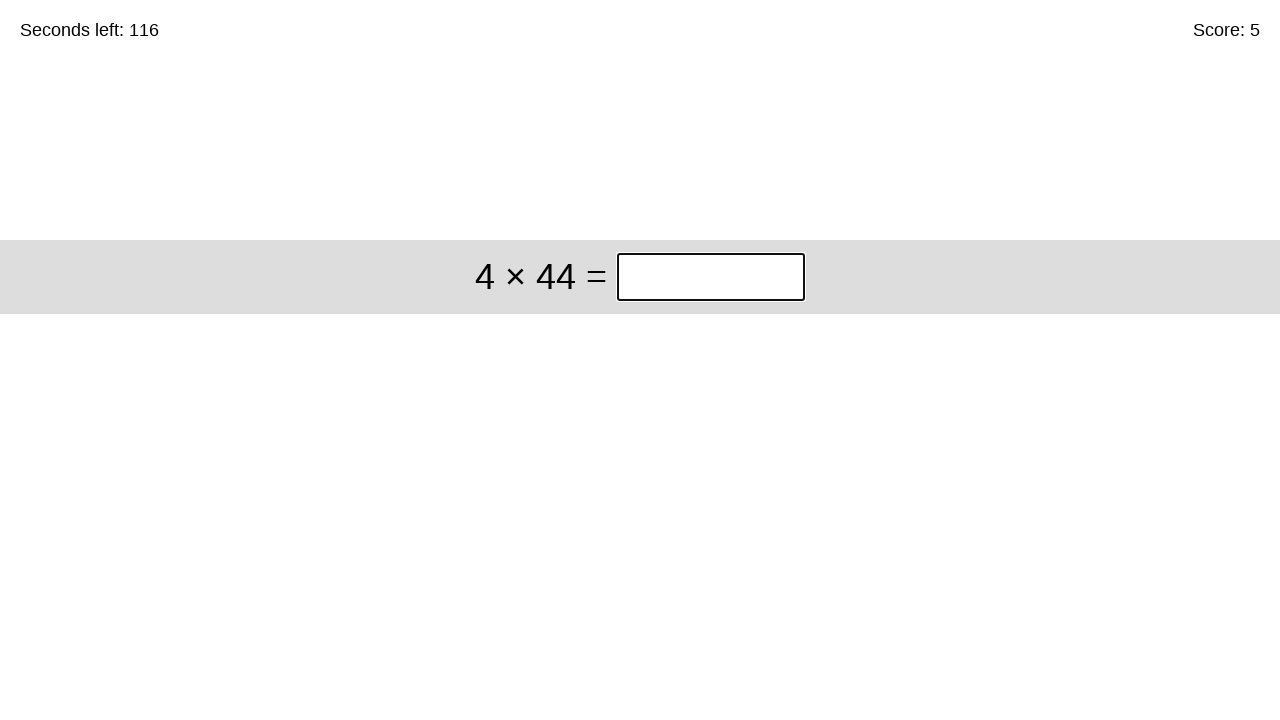

Waited for problem 6 to load
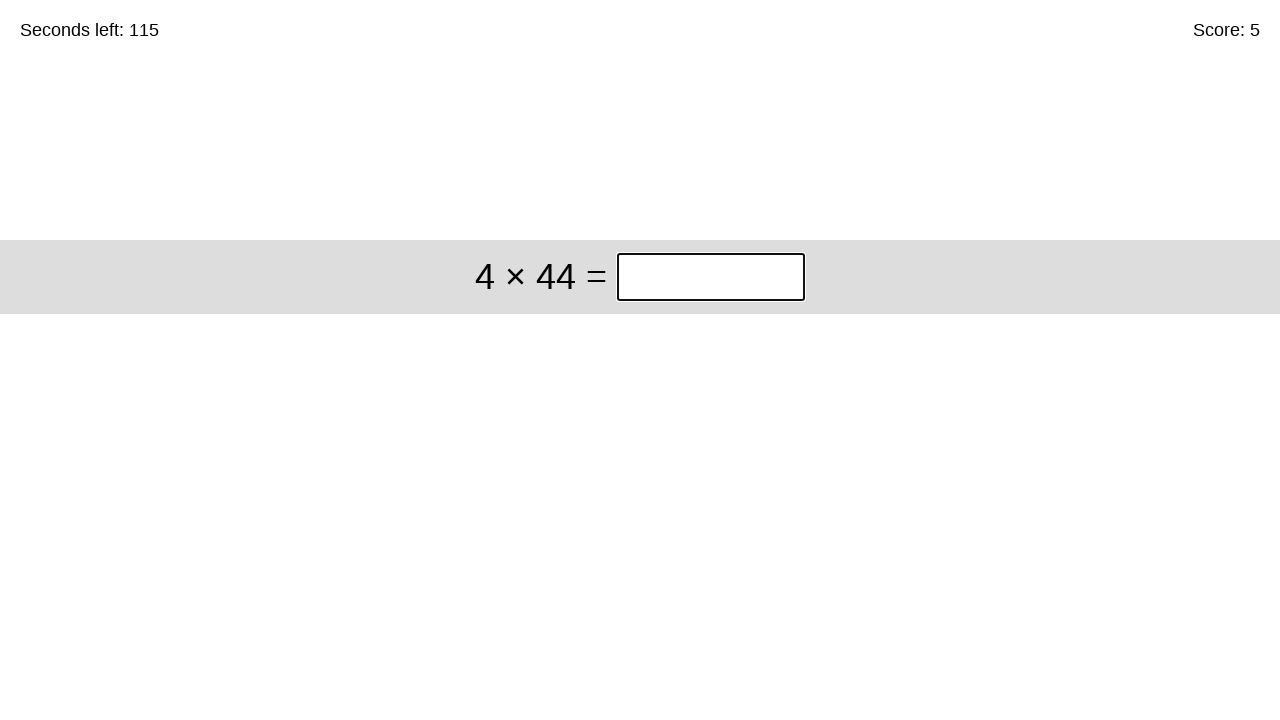

Read problem 6: 4 × 44
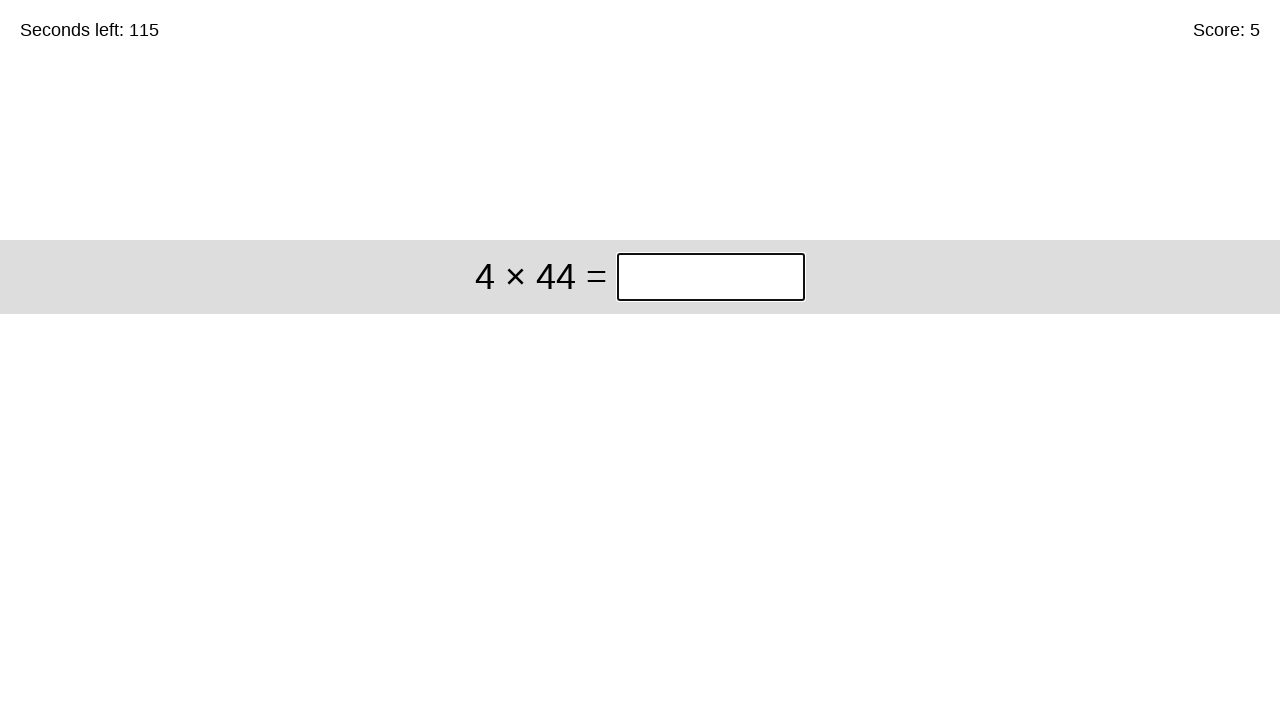

Calculated answer for problem 6: 176
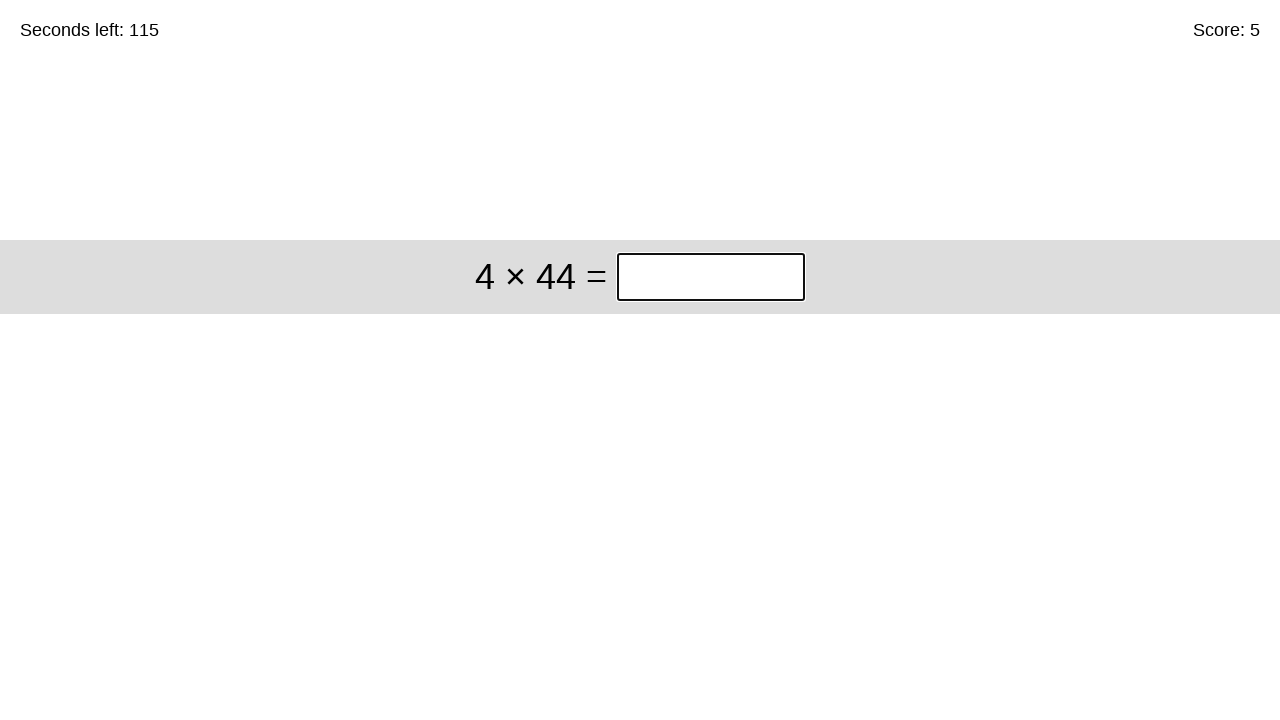

Entered answer 176 for problem 6 on .answer
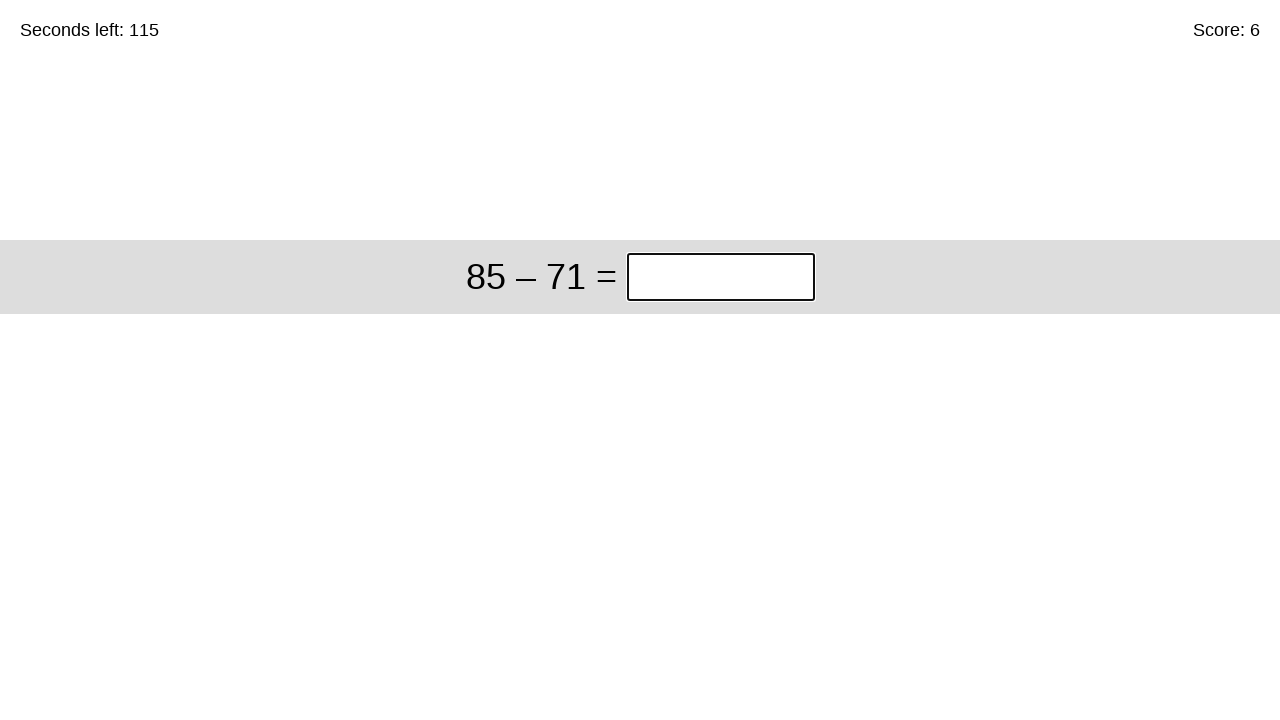

Waited for problem 7 to load
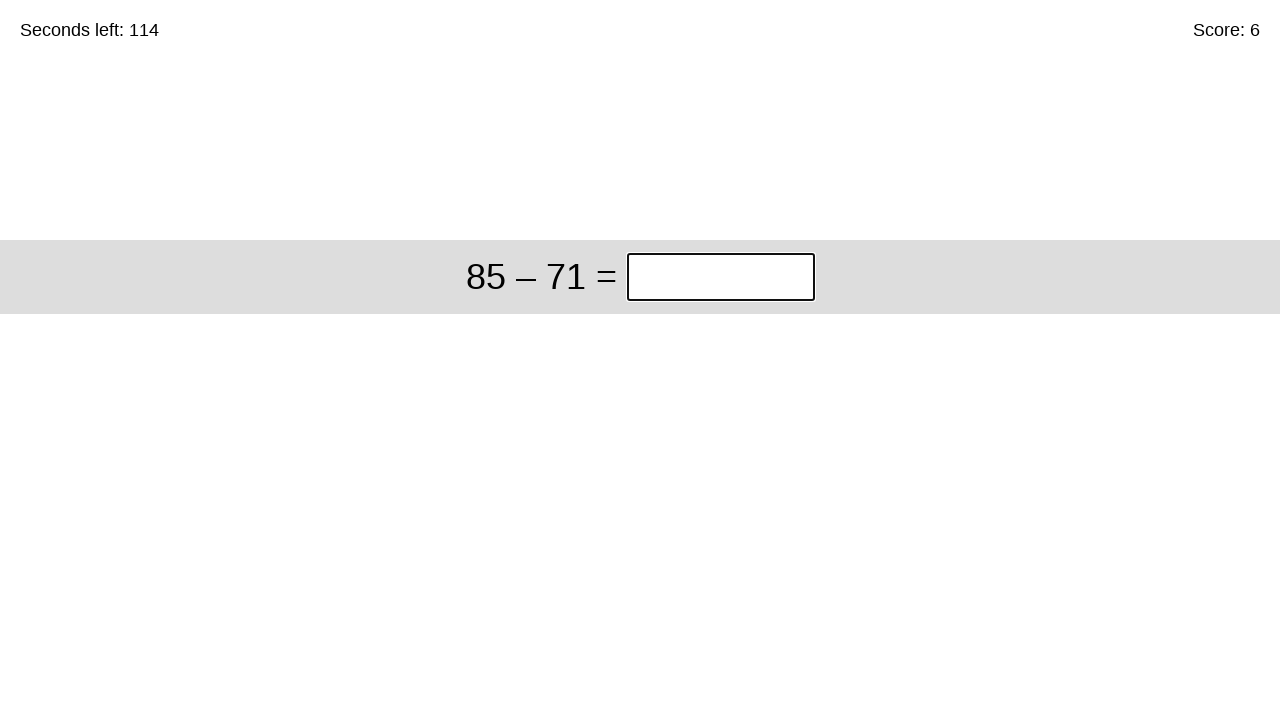

Read problem 7: 85 – 71
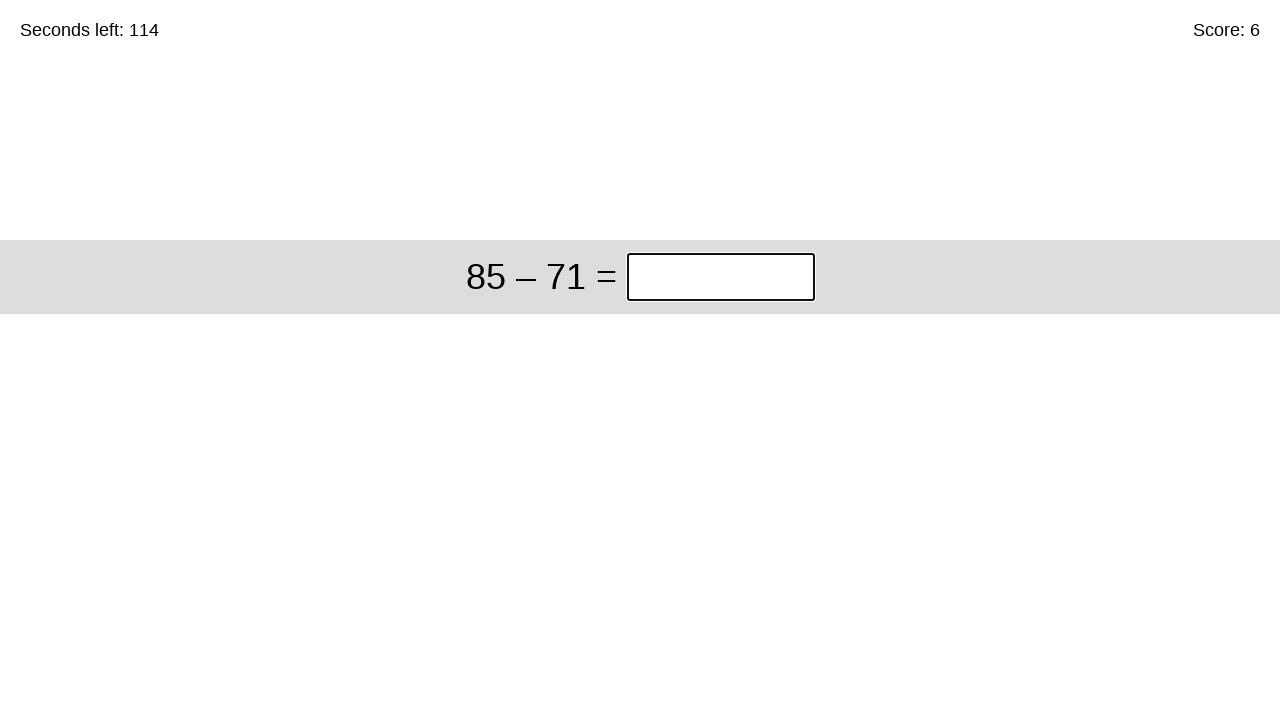

Calculated answer for problem 7: 14
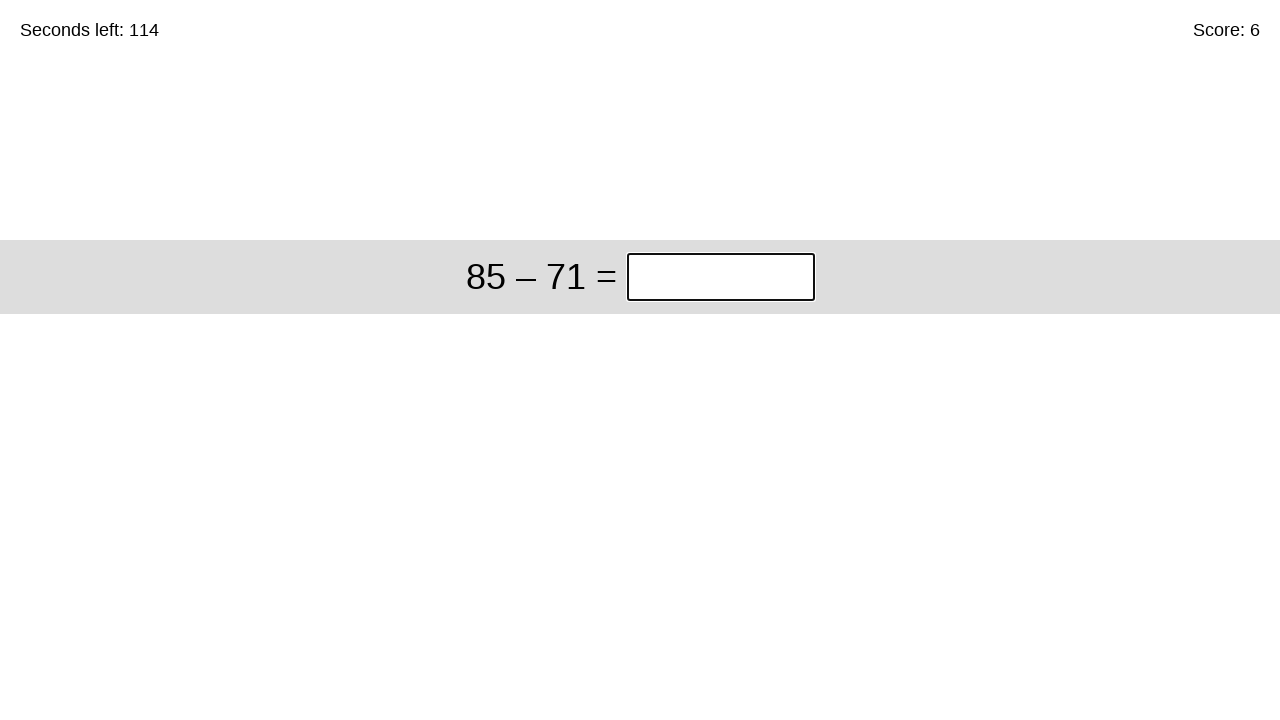

Entered answer 14 for problem 7 on .answer
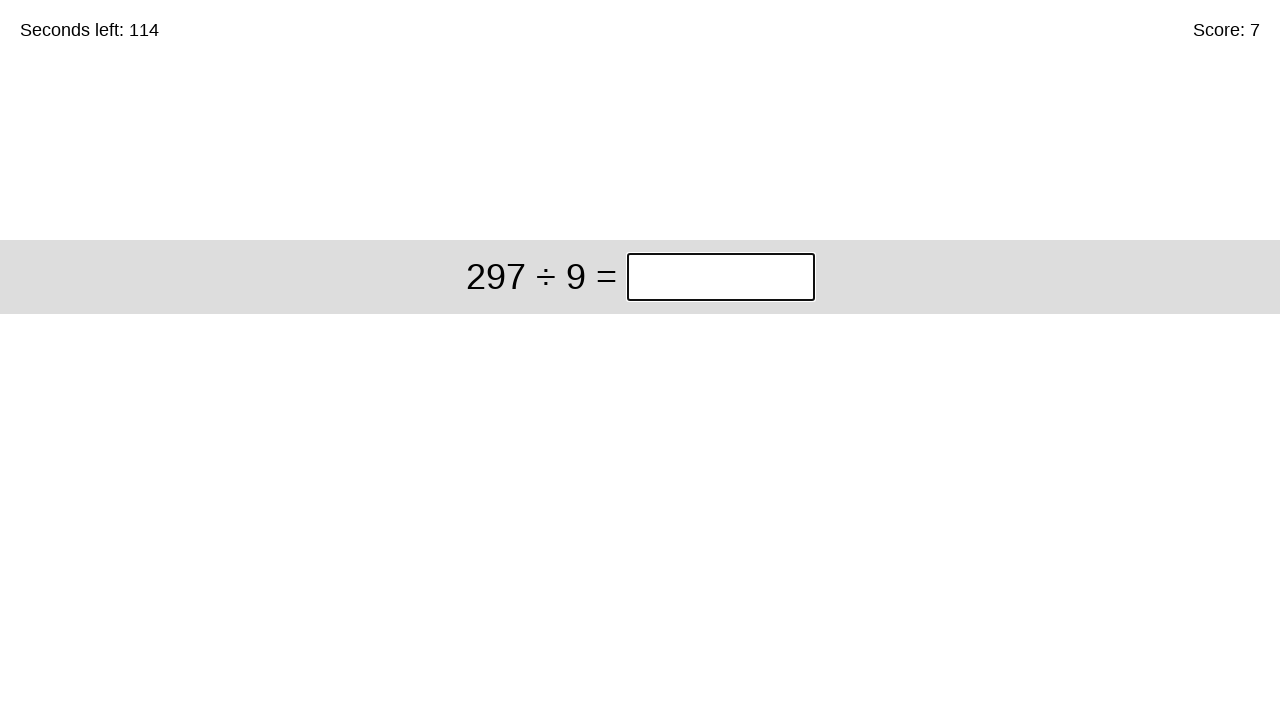

Waited for problem 8 to load
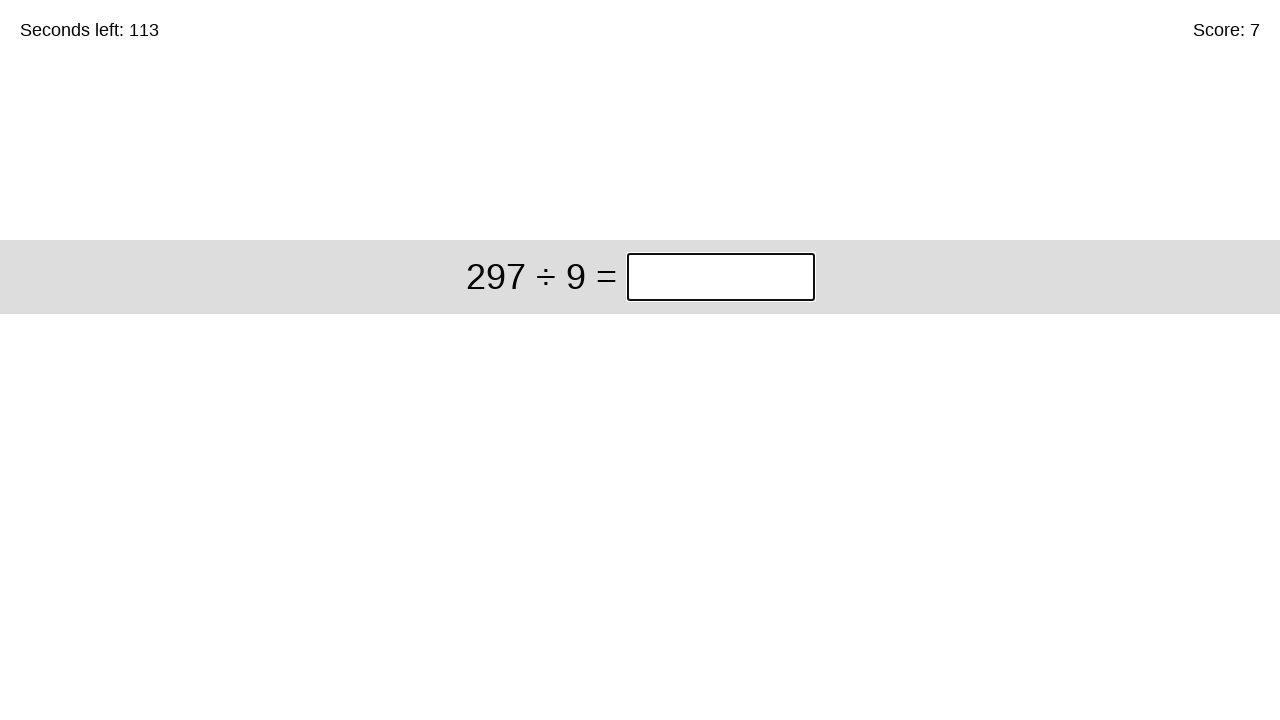

Read problem 8: 297 ÷ 9
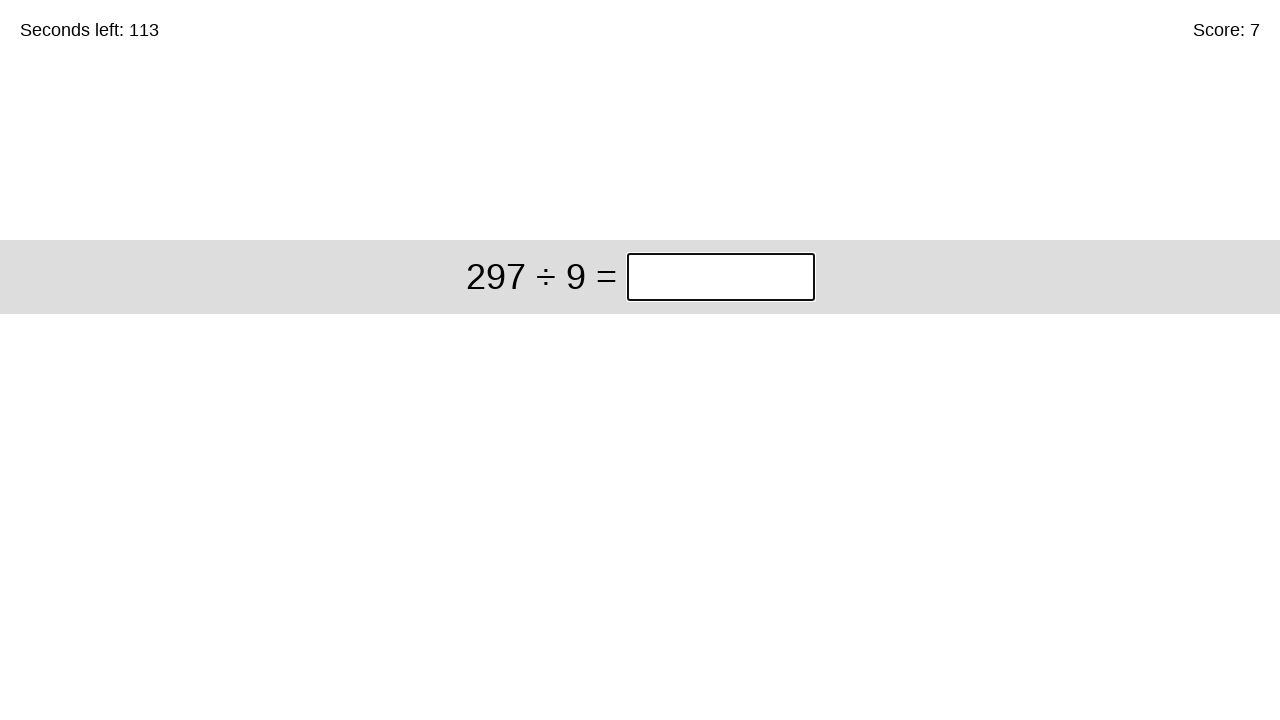

Calculated answer for problem 8: 33
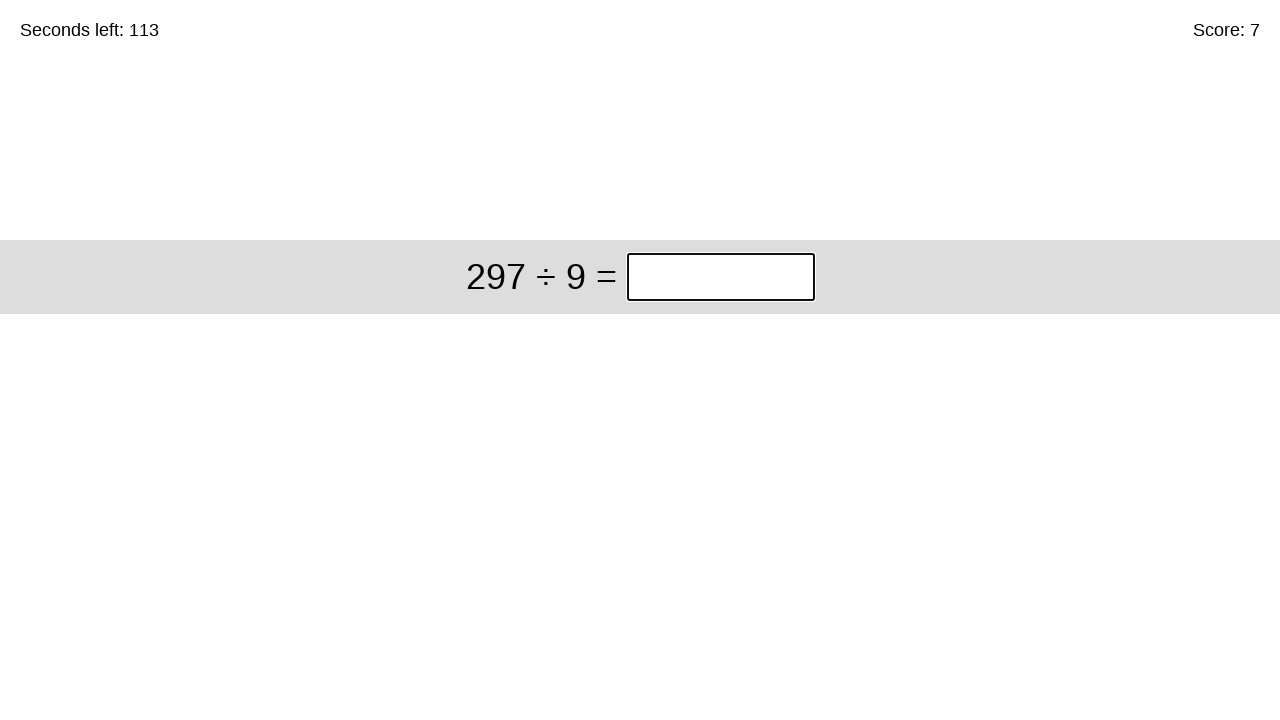

Entered answer 33 for problem 8 on .answer
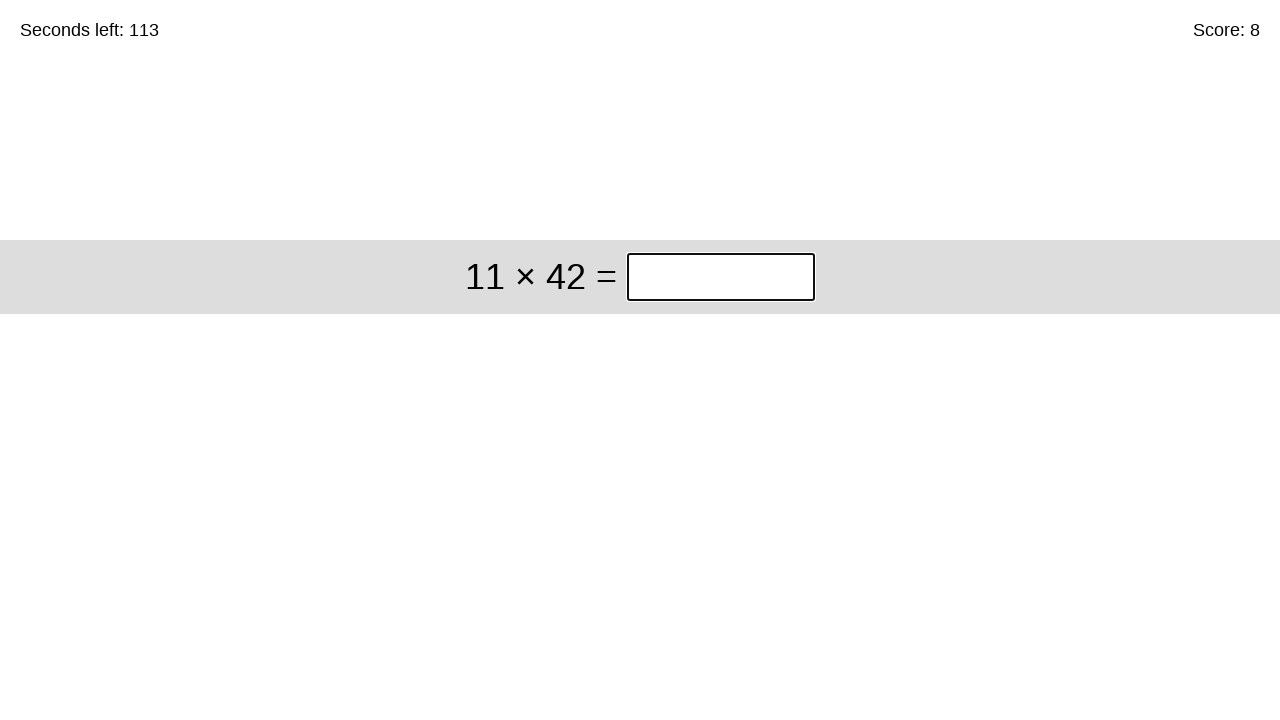

Waited for problem 9 to load
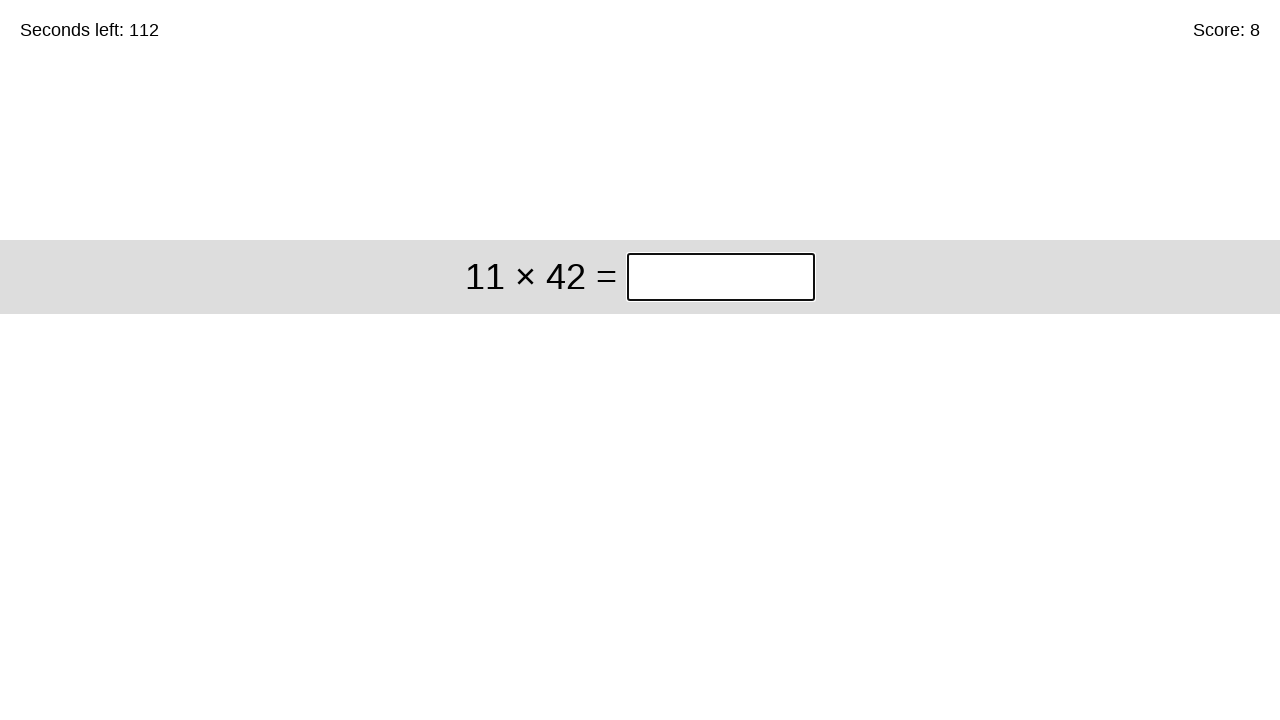

Read problem 9: 11 × 42
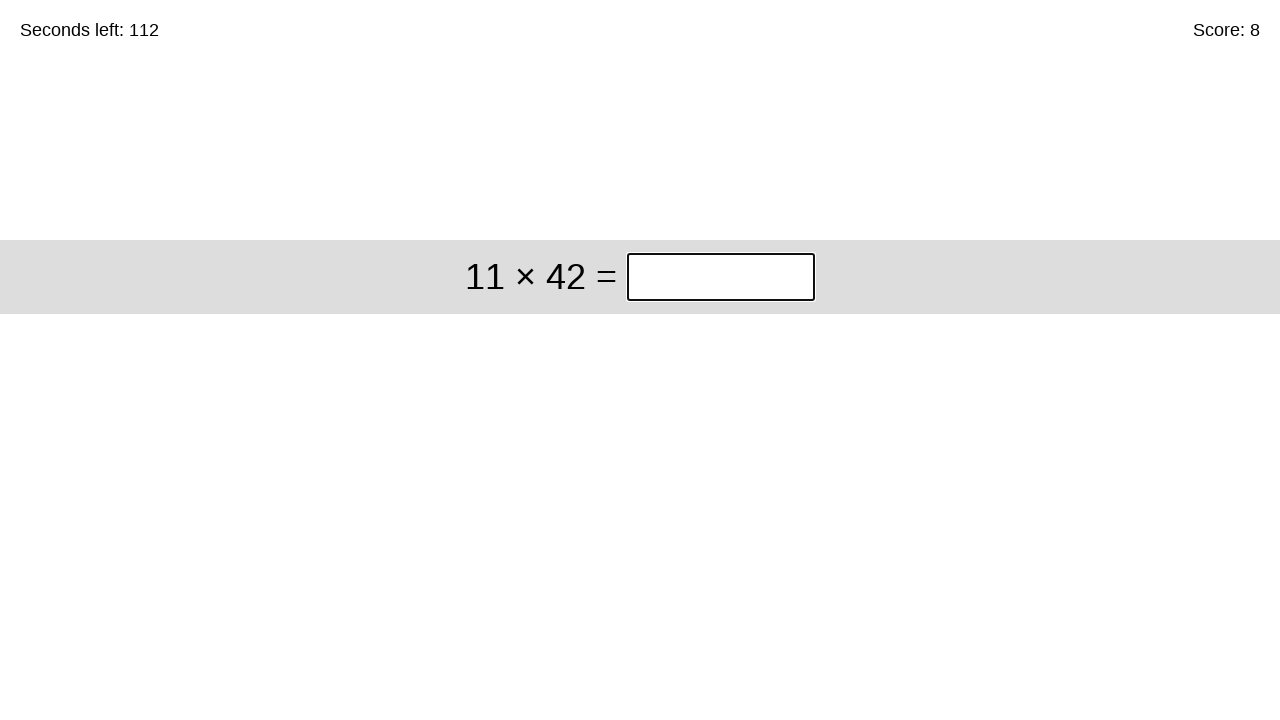

Calculated answer for problem 9: 462
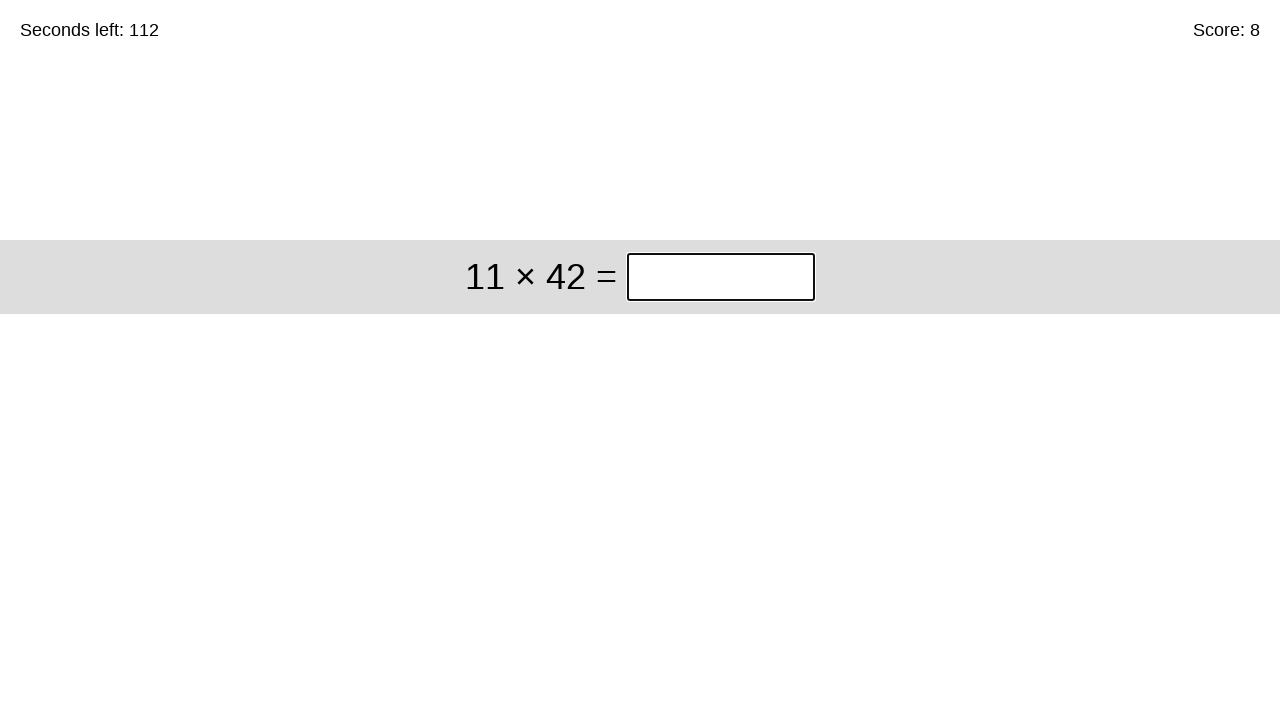

Entered answer 462 for problem 9 on .answer
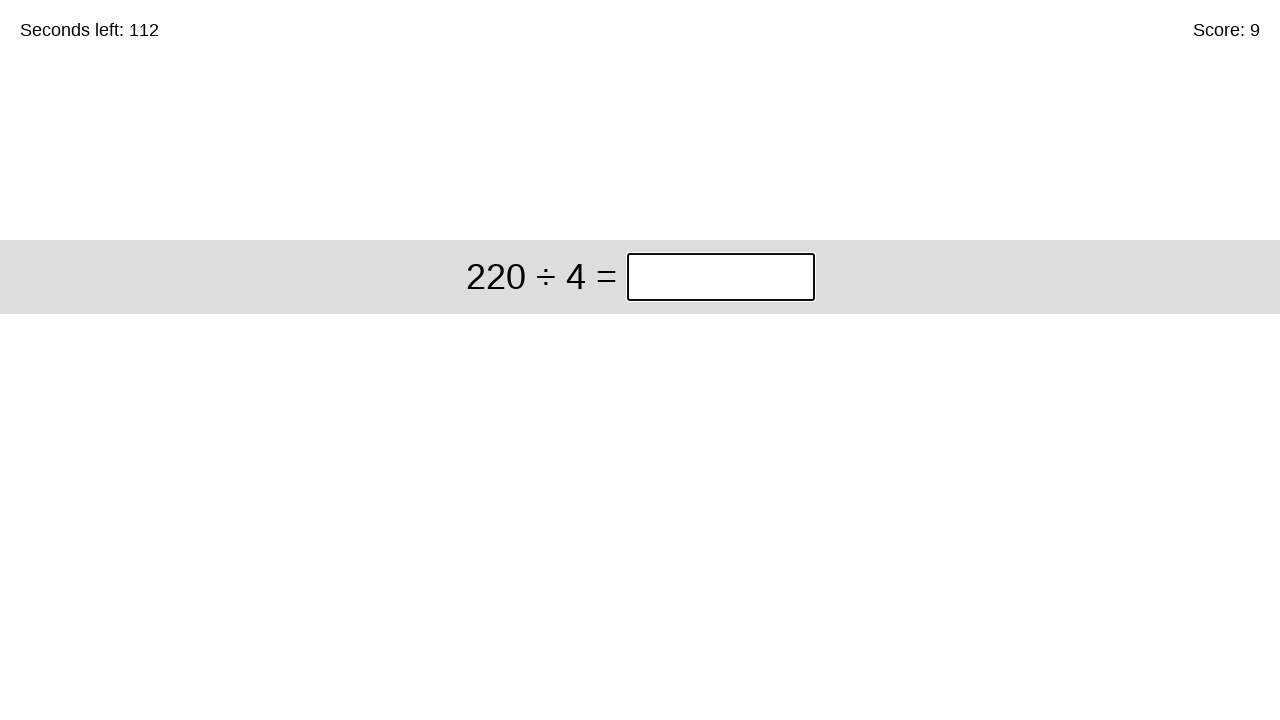

Waited for problem 10 to load
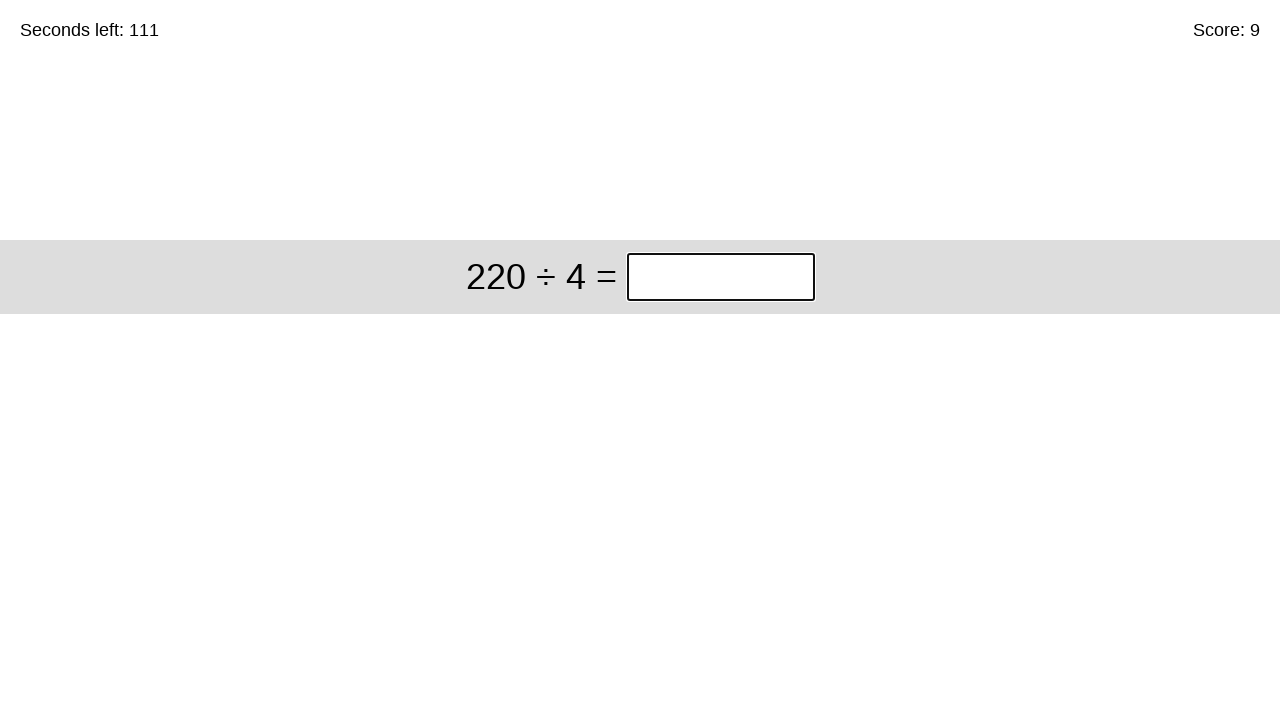

Read problem 10: 220 ÷ 4
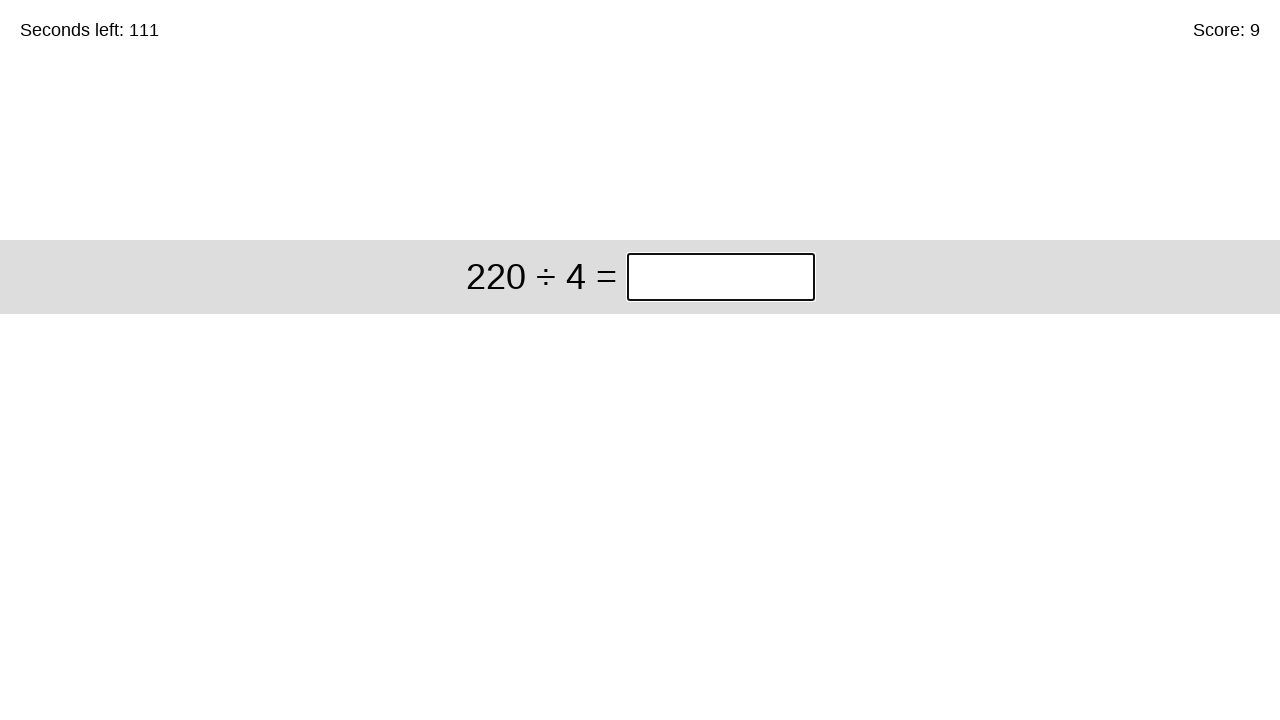

Calculated answer for problem 10: 55
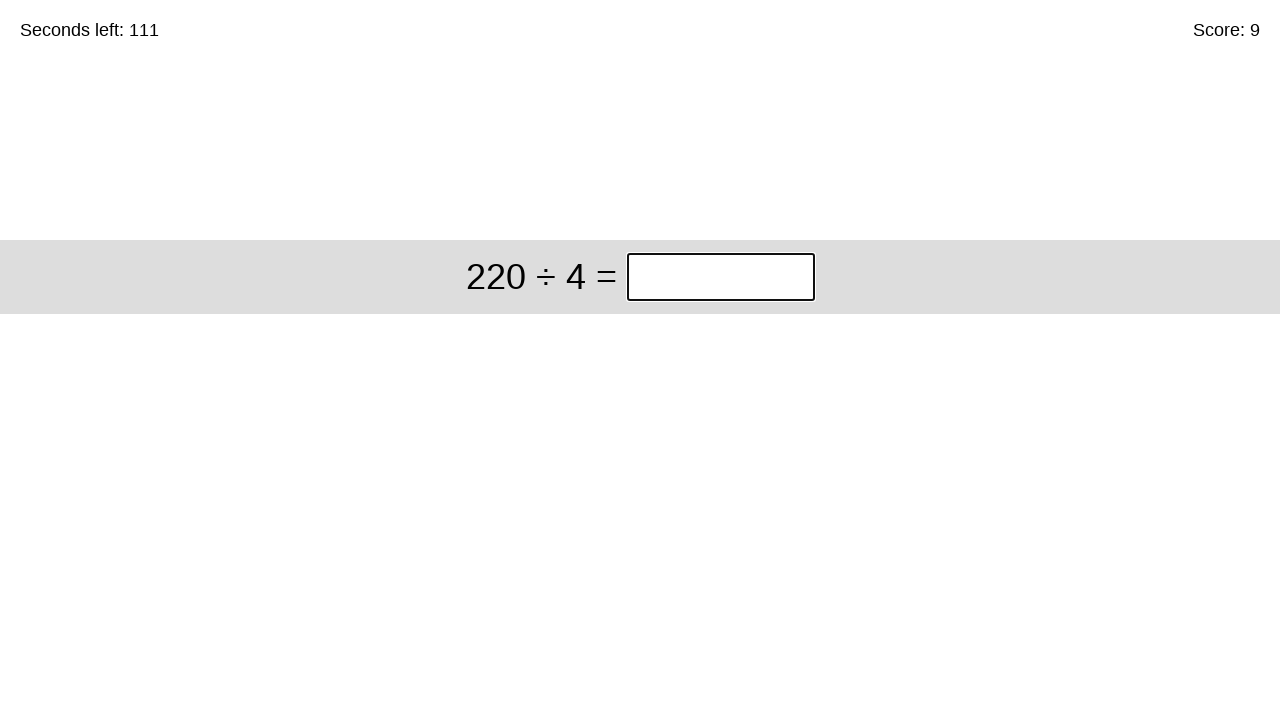

Entered answer 55 for problem 10 on .answer
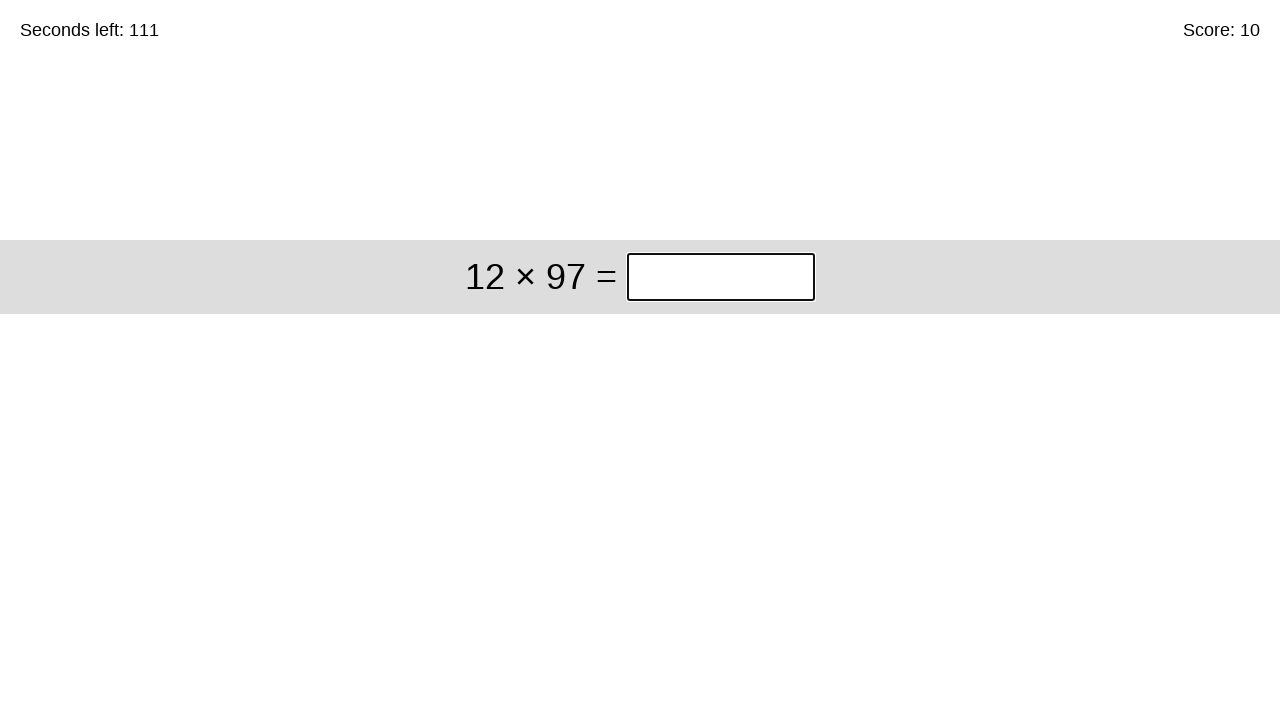

Waited for problem 11 to load
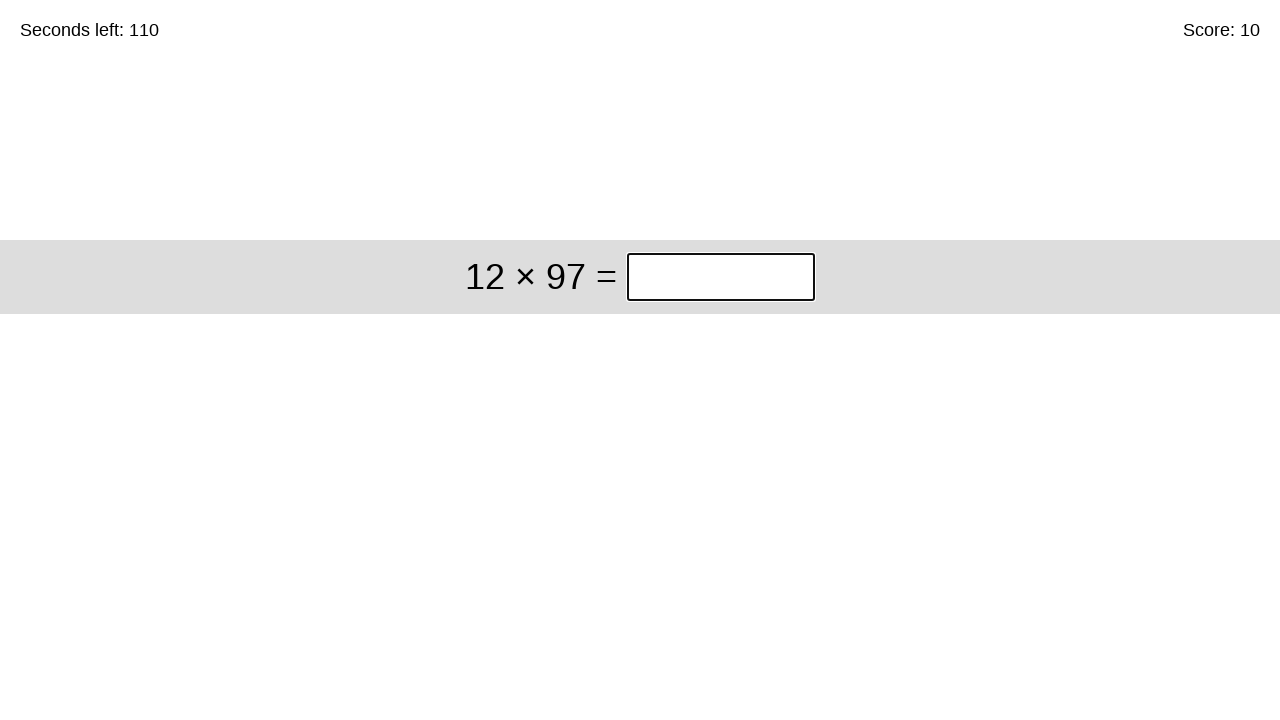

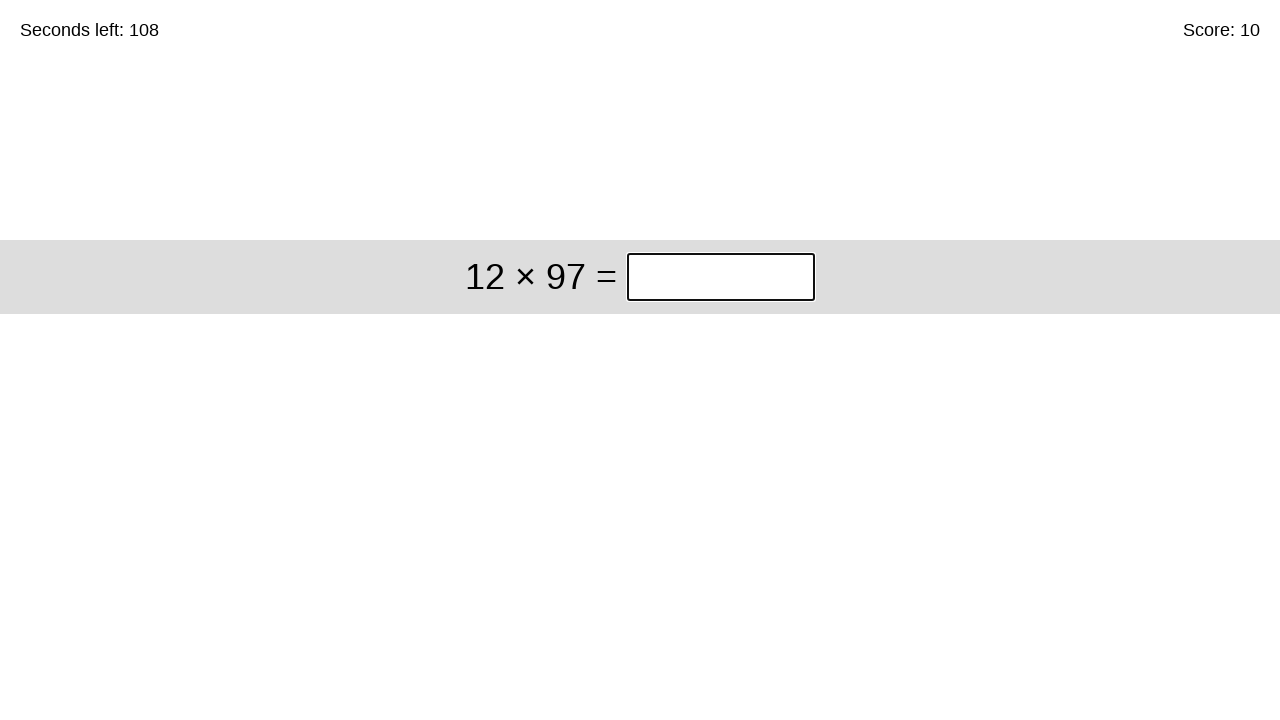